Navigates through carousel sections on noon.com, scrolling to "Trending deals" and "Top picks in mobiles" sections and navigating through carousel items using the next button

Starting URL: https://www.noon.com/uae-en/

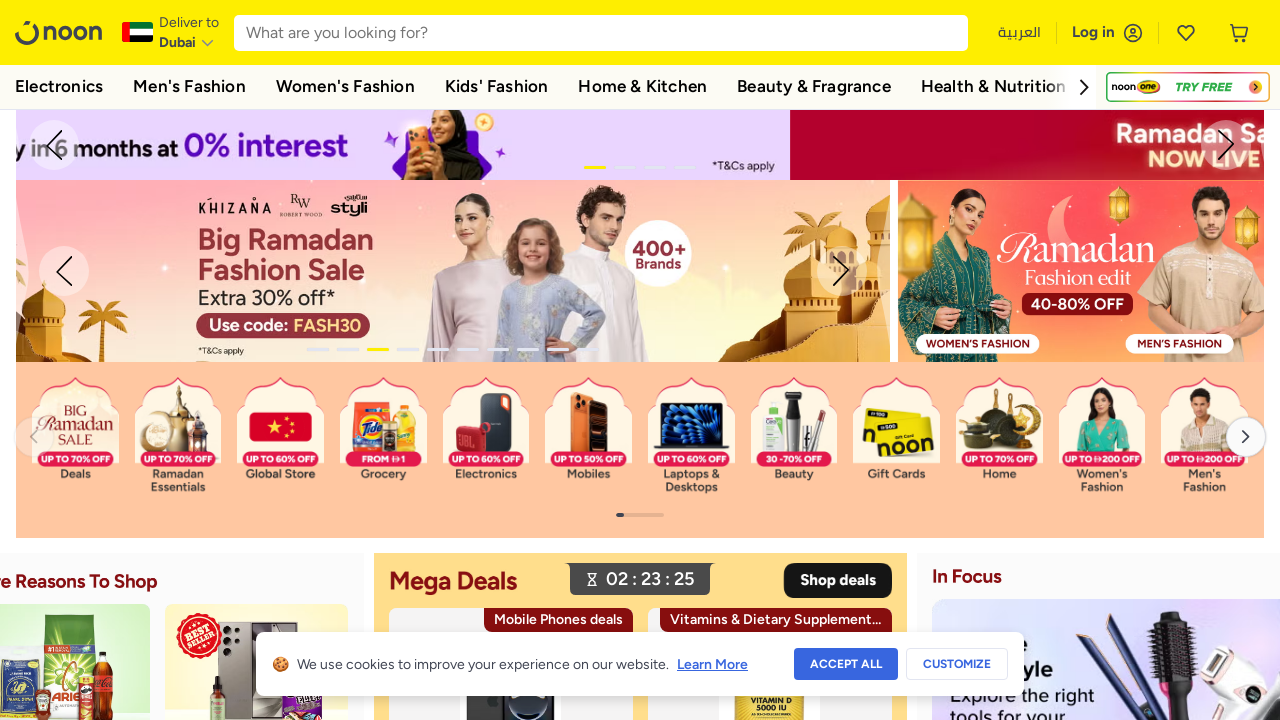

Scrolled down to find 'Trending deals' carousel (attempt 1)
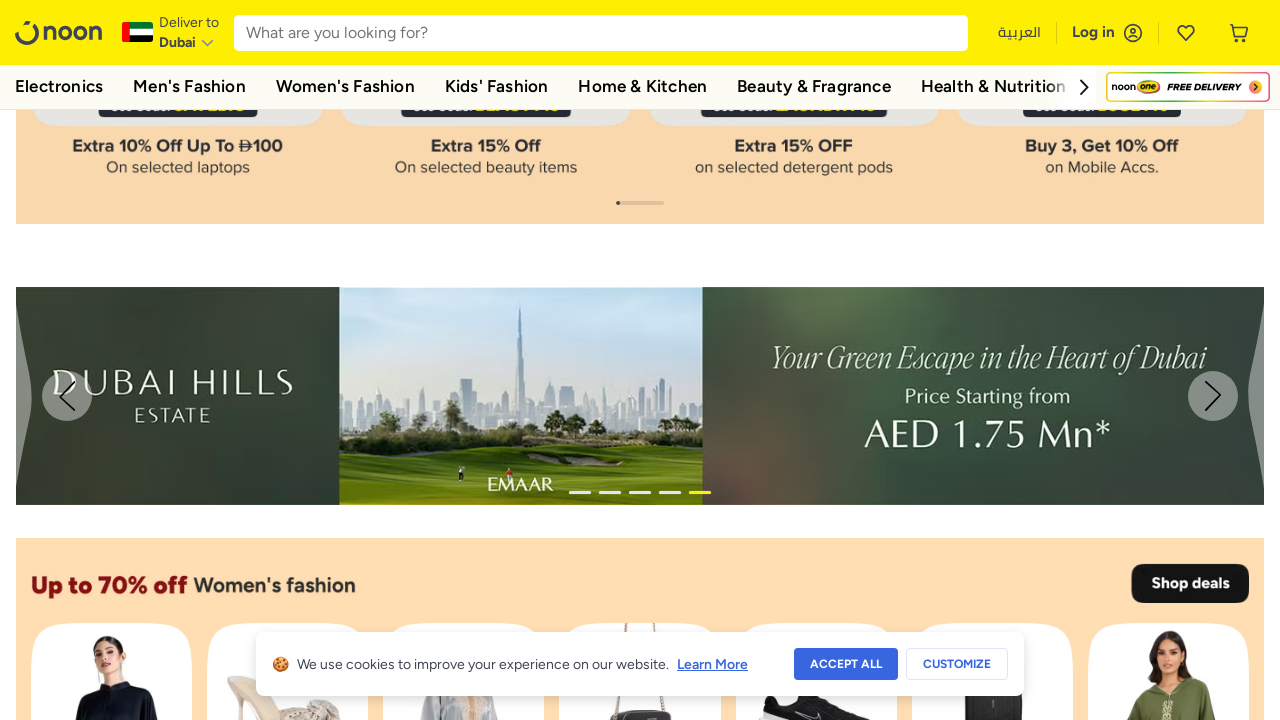

Waited 500ms for page to settle
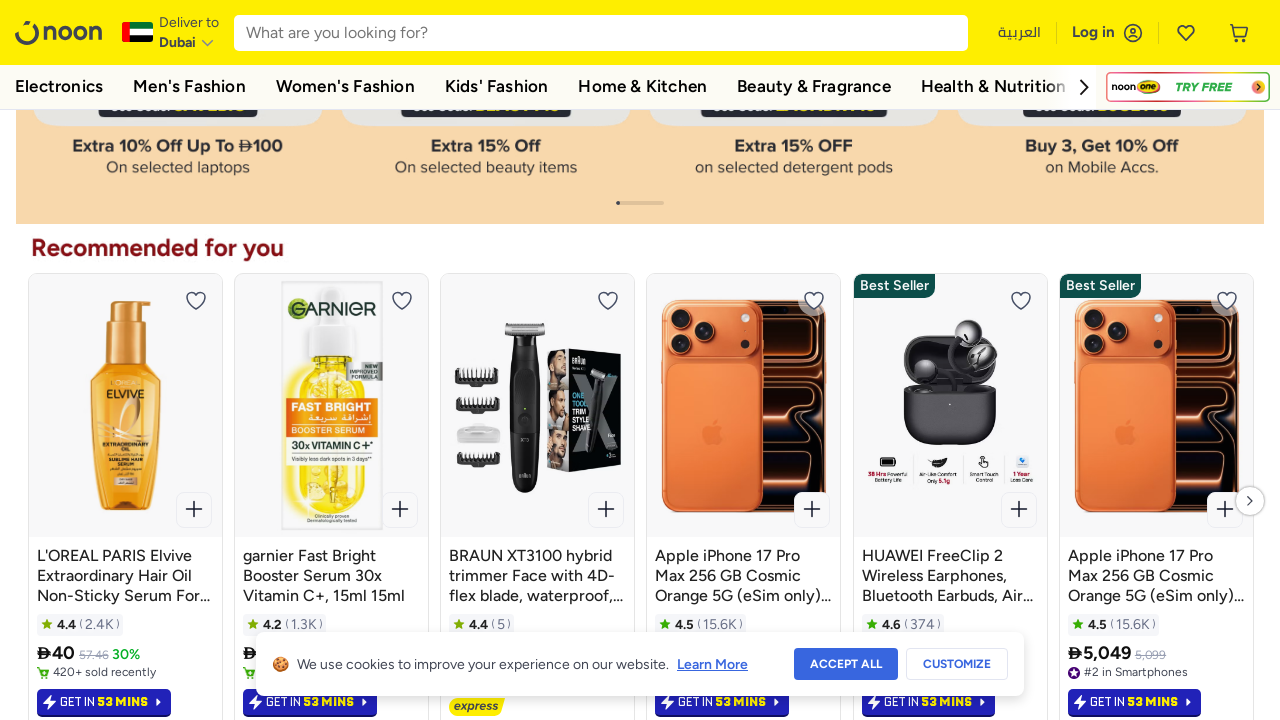

Scrolled down to find 'Trending deals' carousel (attempt 2)
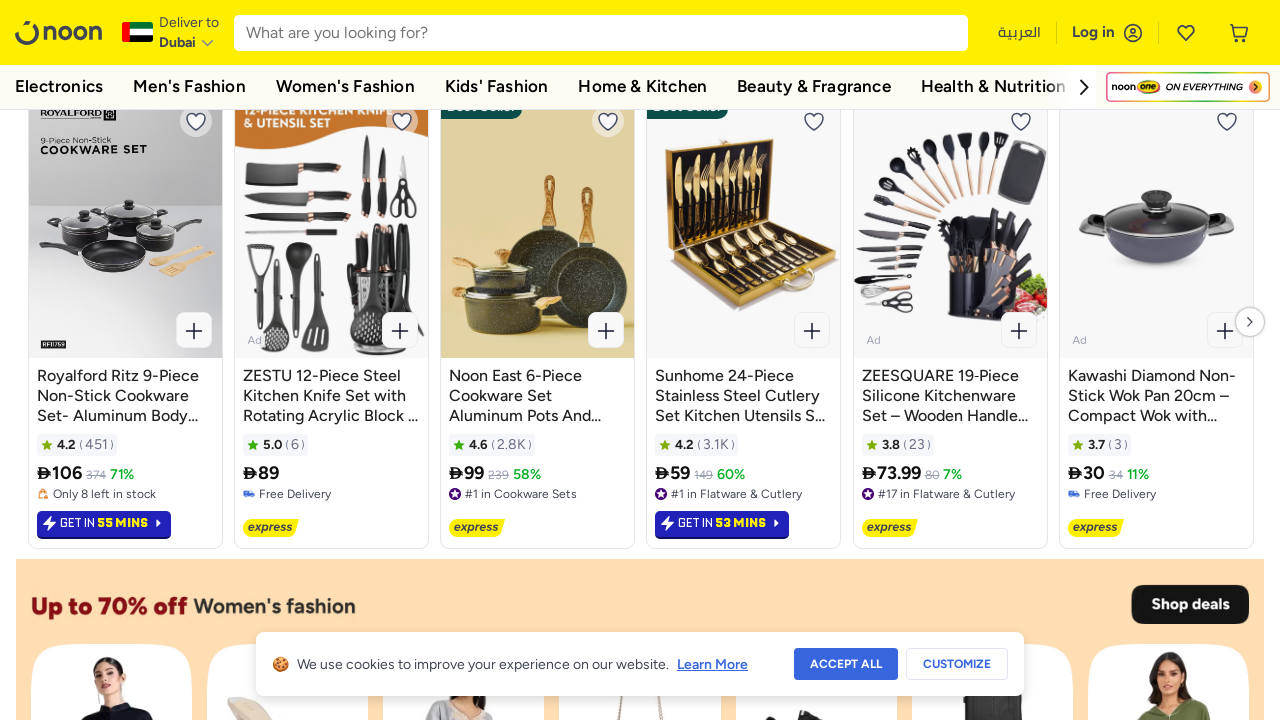

Waited 500ms for page to settle
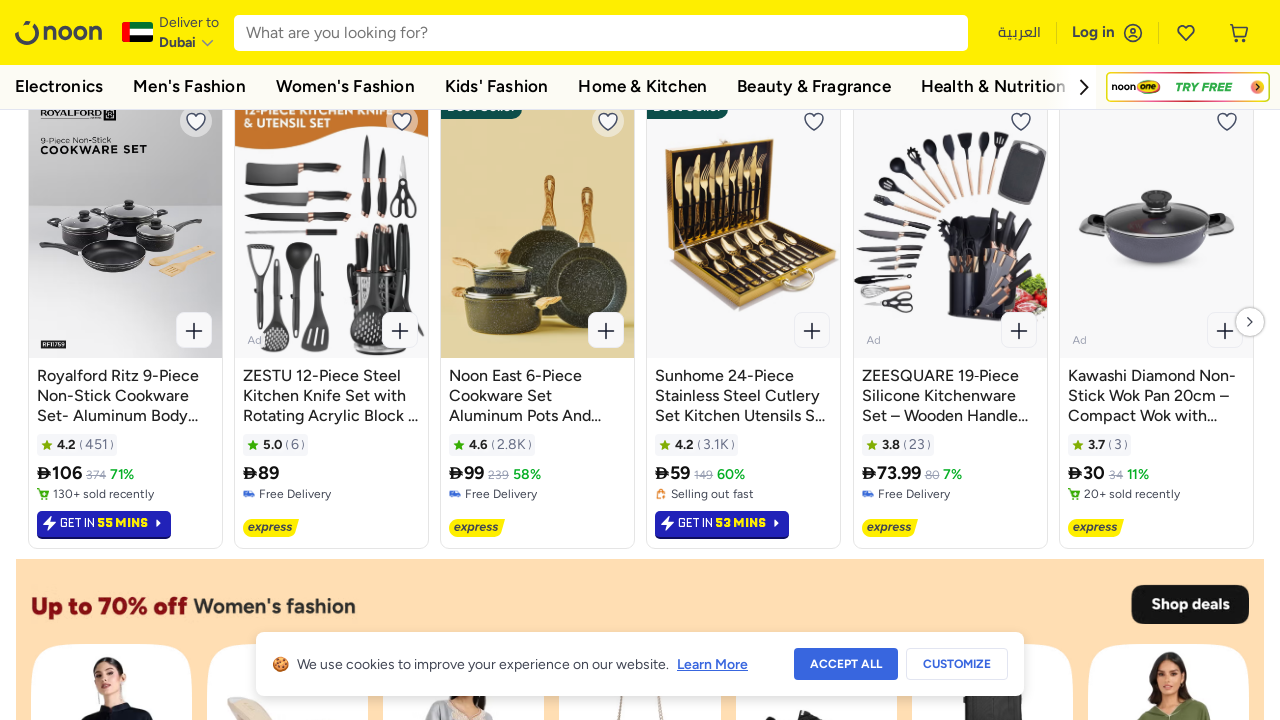

Scrolled down to find 'Trending deals' carousel (attempt 3)
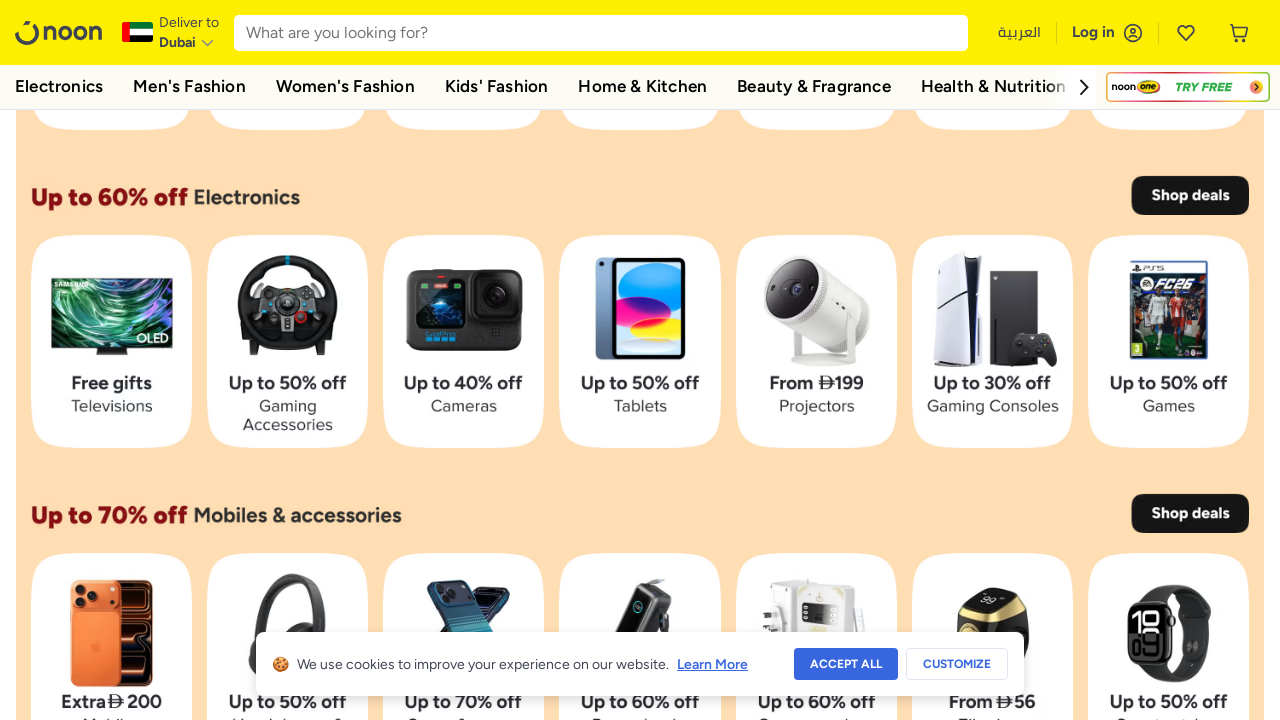

Waited 500ms for page to settle
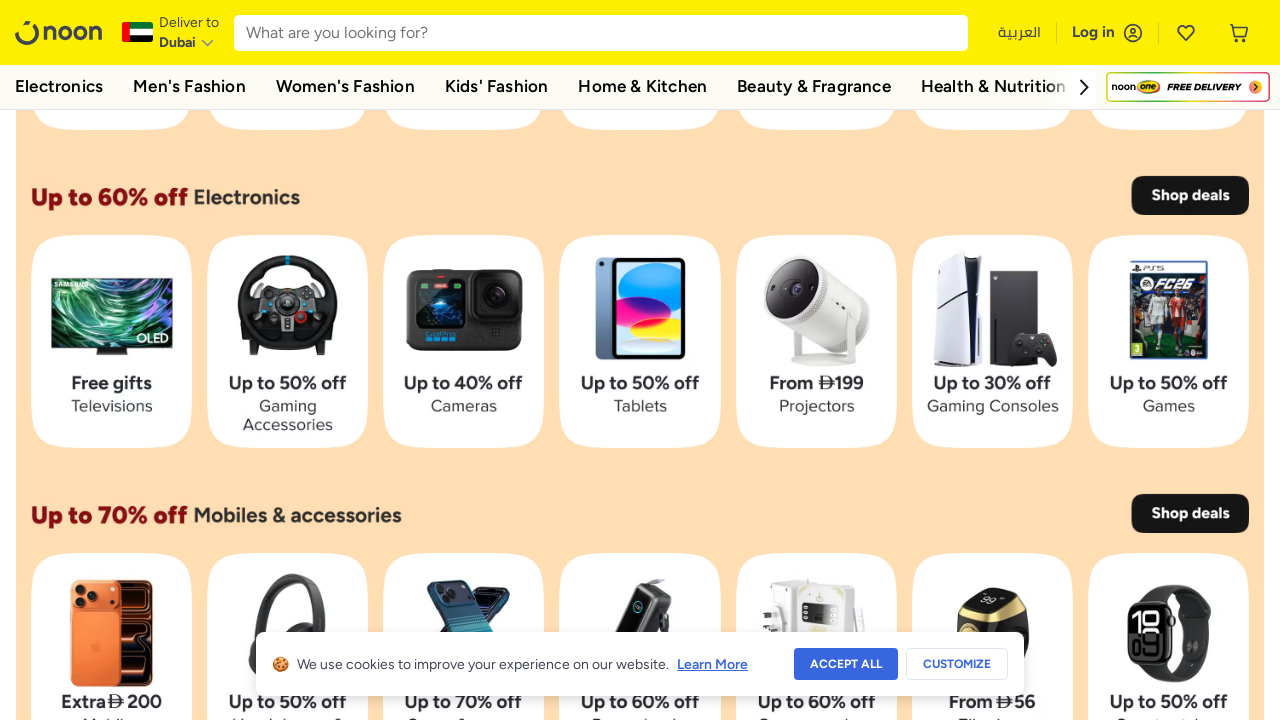

Scrolled down to find 'Trending deals' carousel (attempt 4)
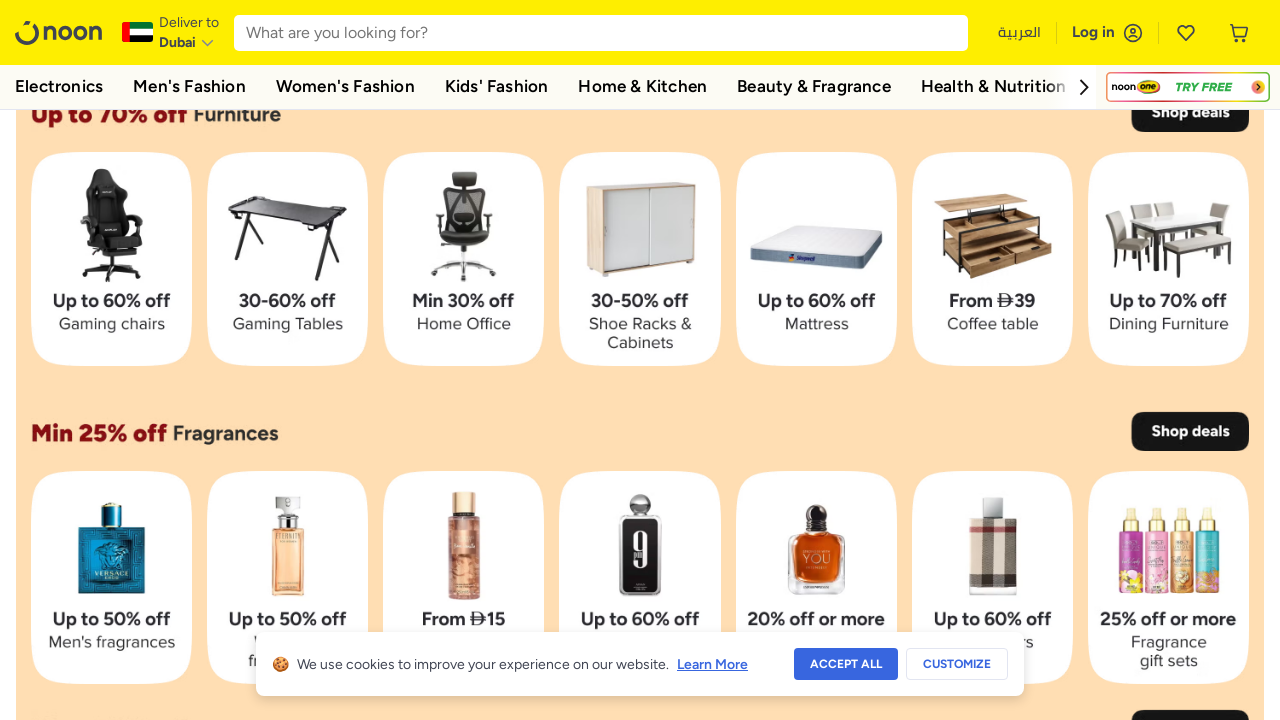

Waited 500ms for page to settle
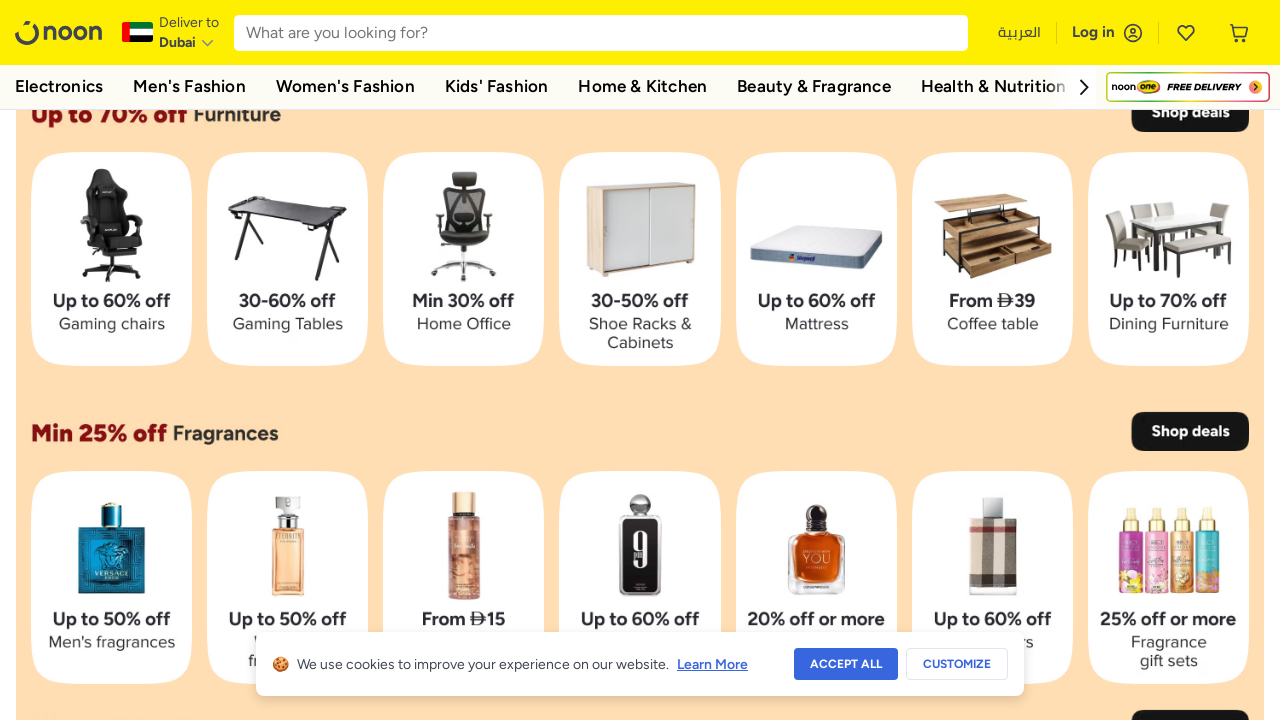

Scrolled down to find 'Trending deals' carousel (attempt 5)
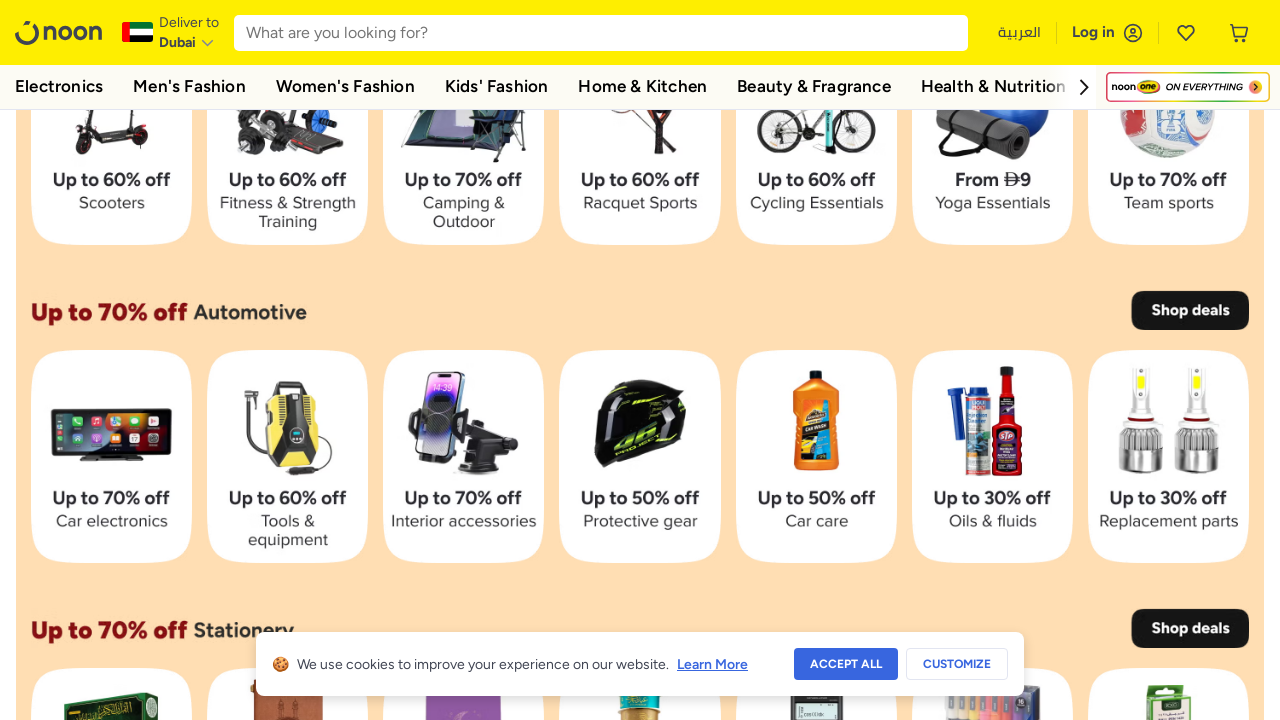

Waited 500ms for page to settle
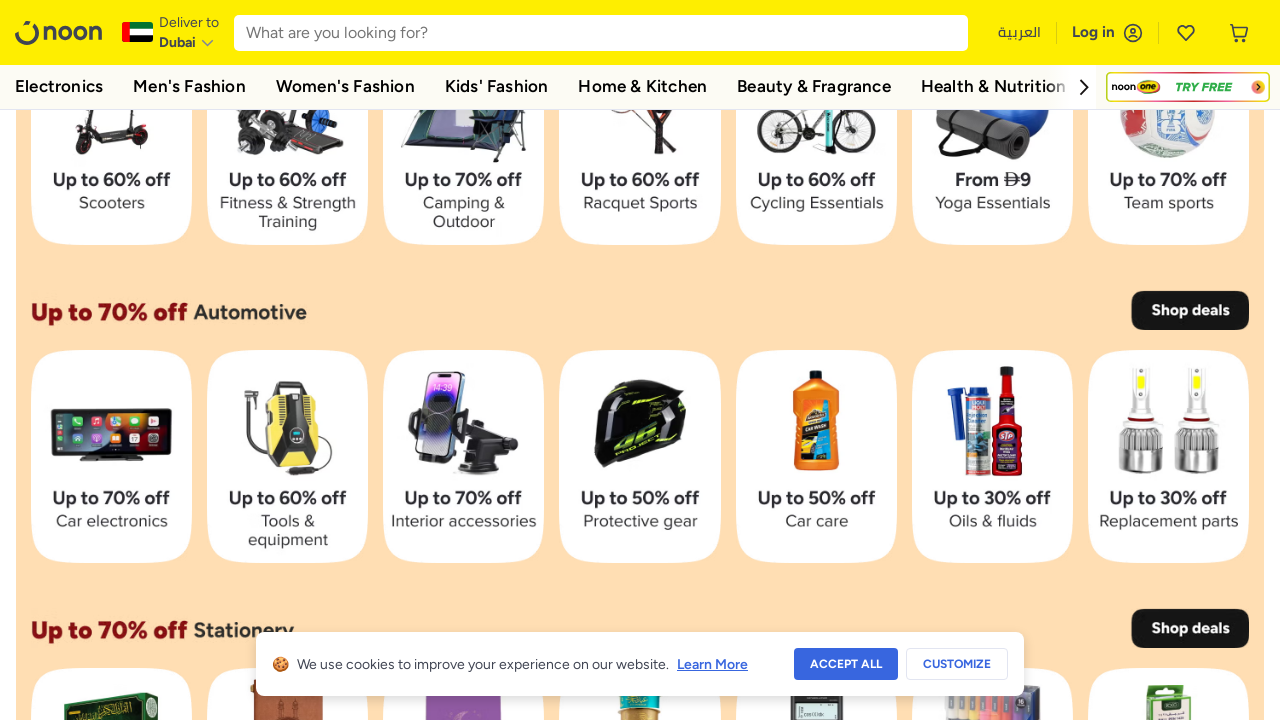

Scrolled down to find 'Trending deals' carousel (attempt 6)
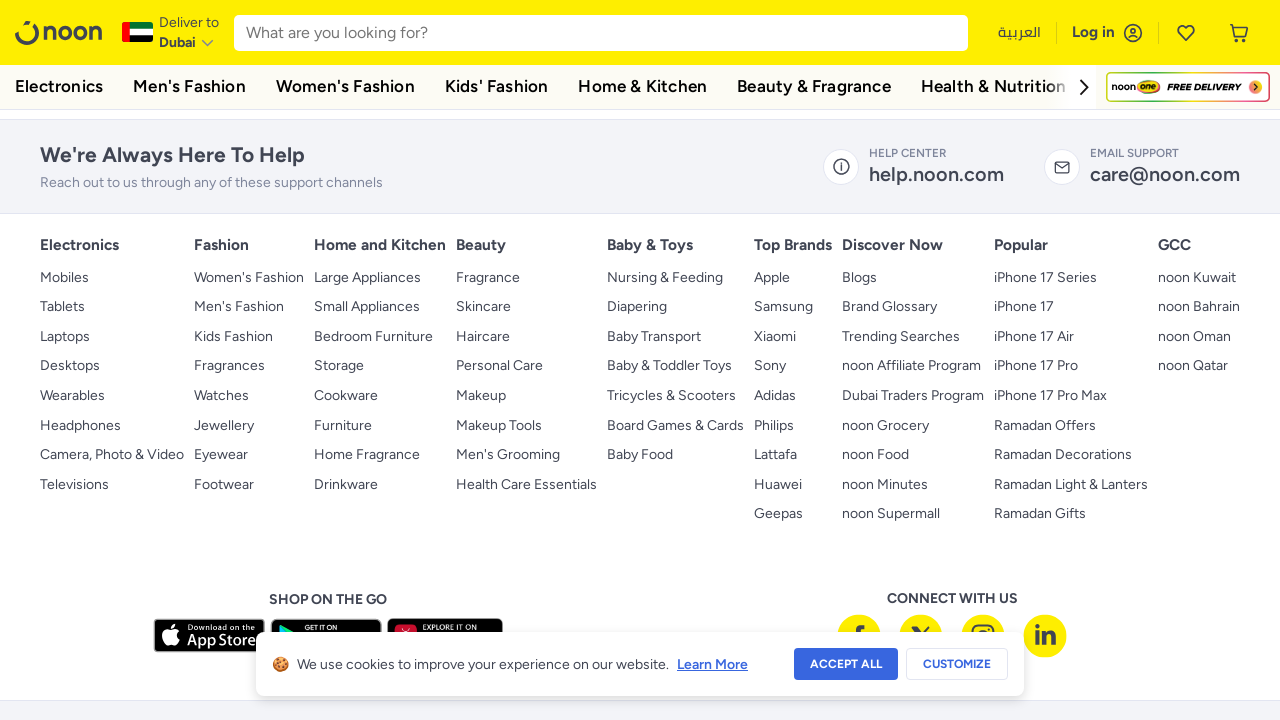

Waited 500ms for page to settle
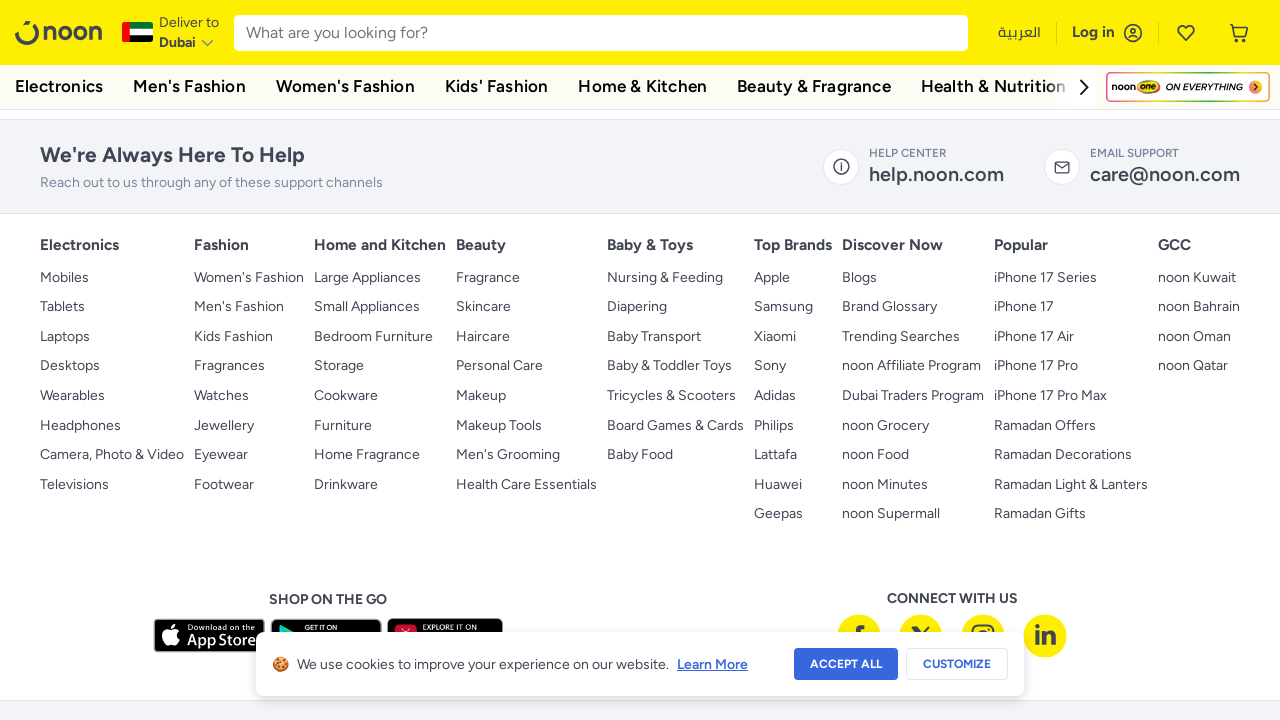

Scrolled down to find 'Trending deals' carousel (attempt 7)
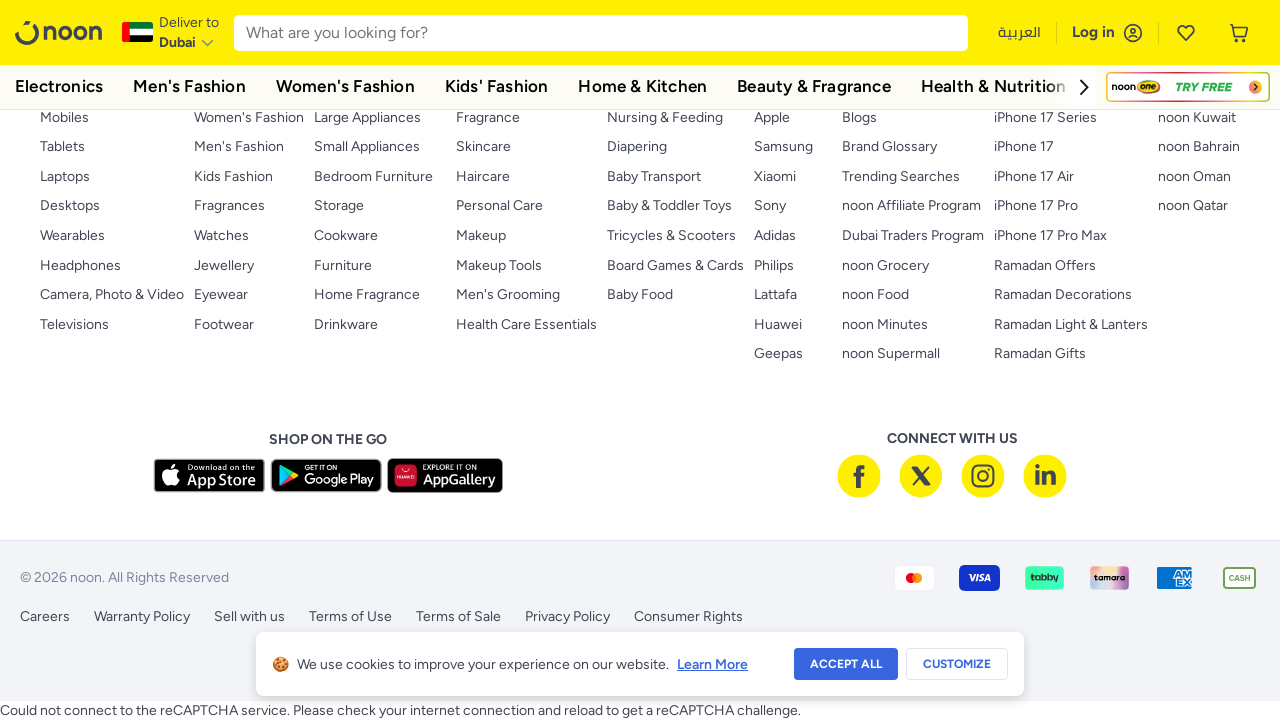

Waited 500ms for page to settle
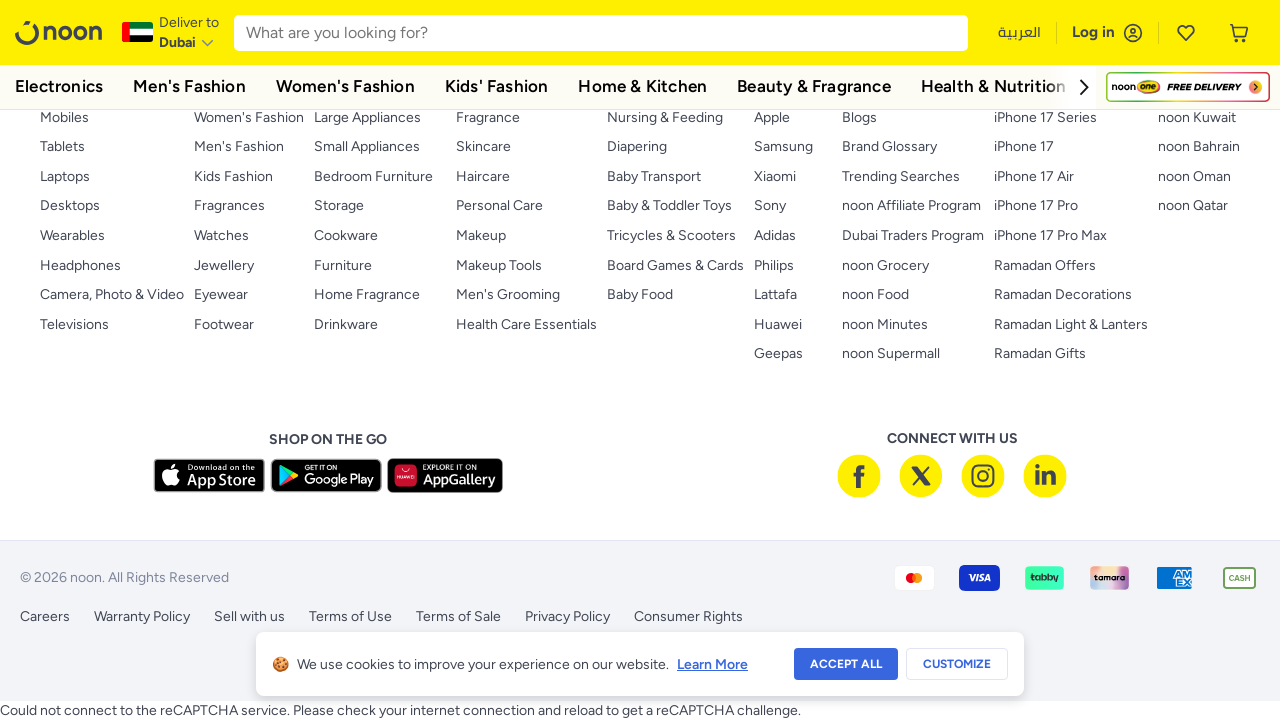

Scrolled down to find 'Trending deals' carousel (attempt 8)
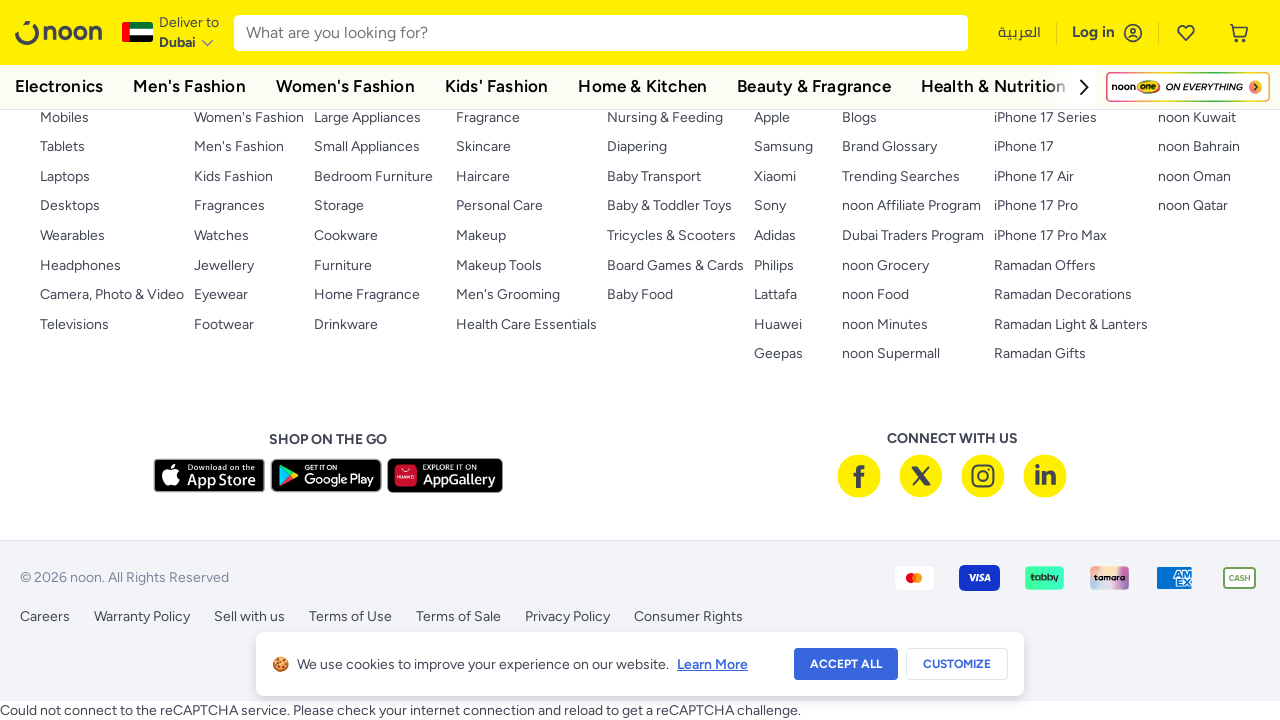

Waited 500ms for page to settle
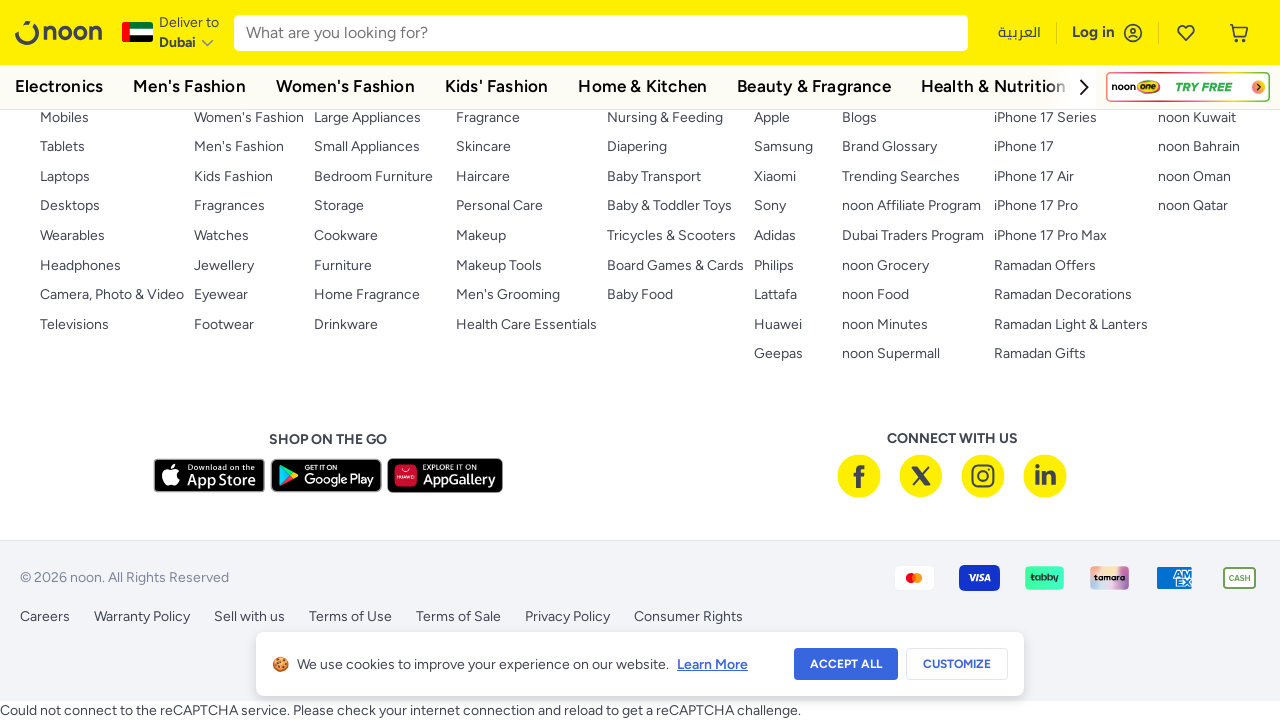

Scrolled down to find 'Trending deals' carousel (attempt 9)
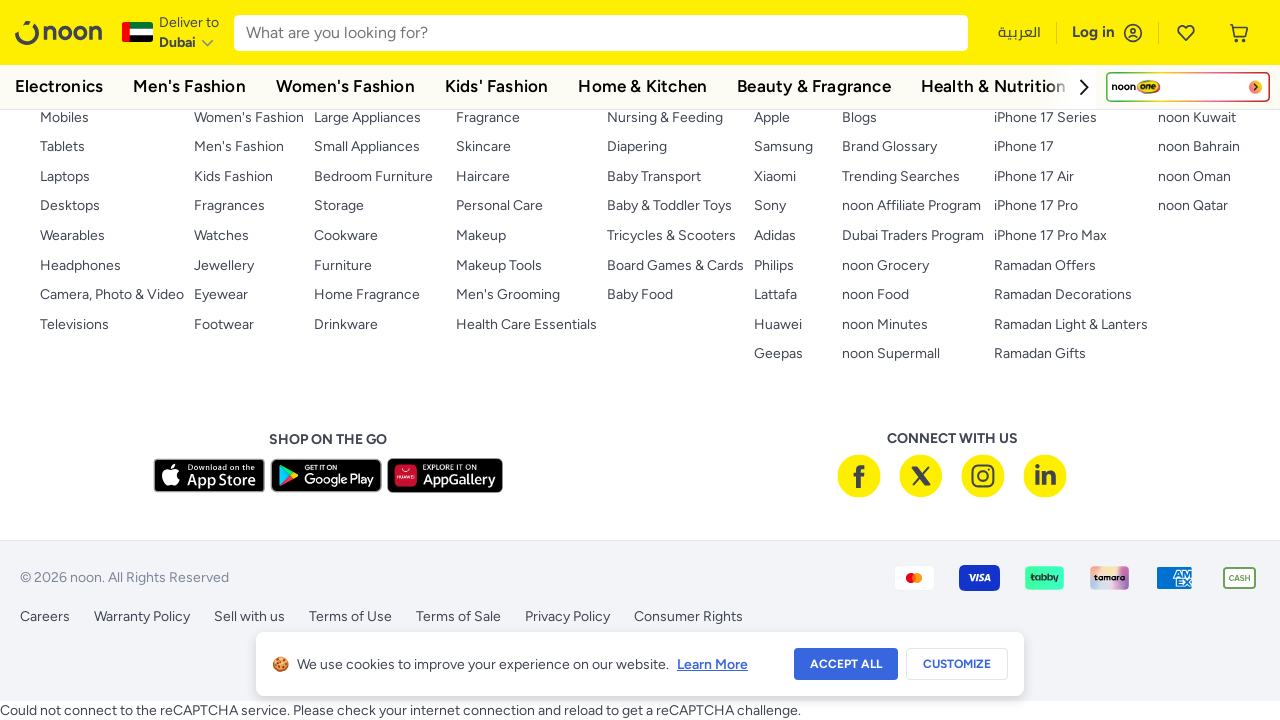

Waited 500ms for page to settle
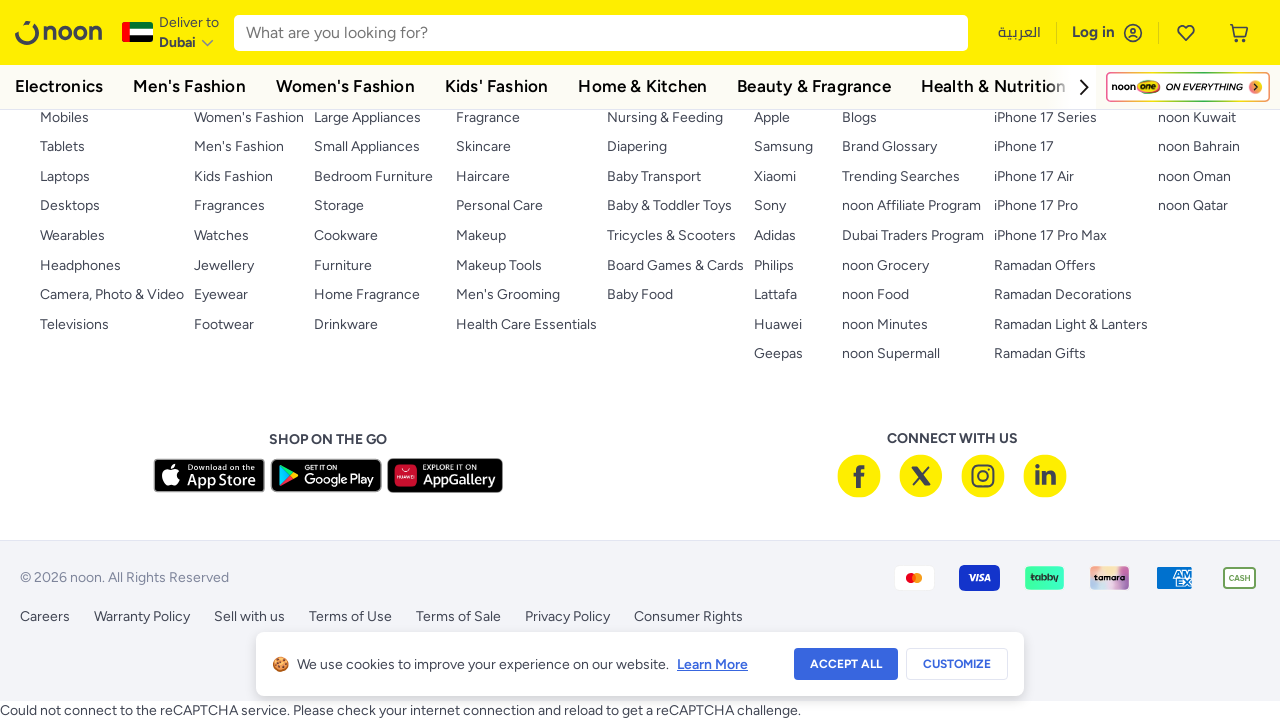

Scrolled down to find 'Trending deals' carousel (attempt 10)
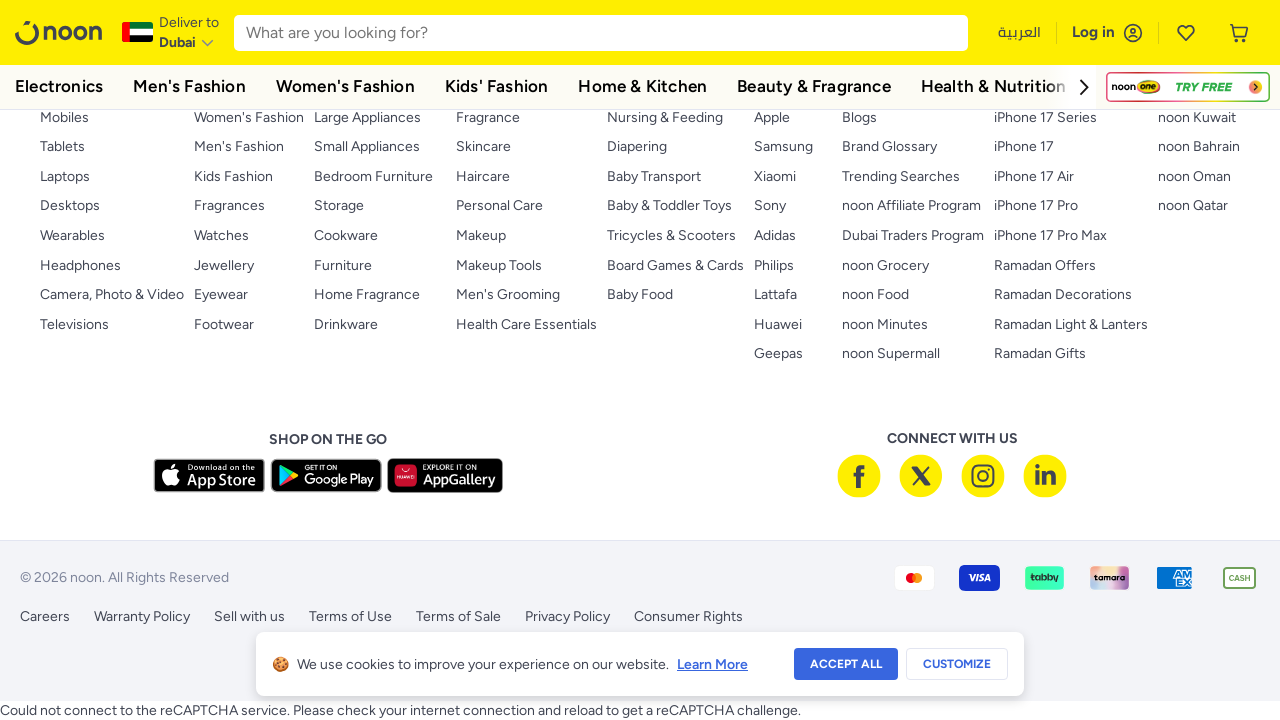

Waited 500ms for page to settle
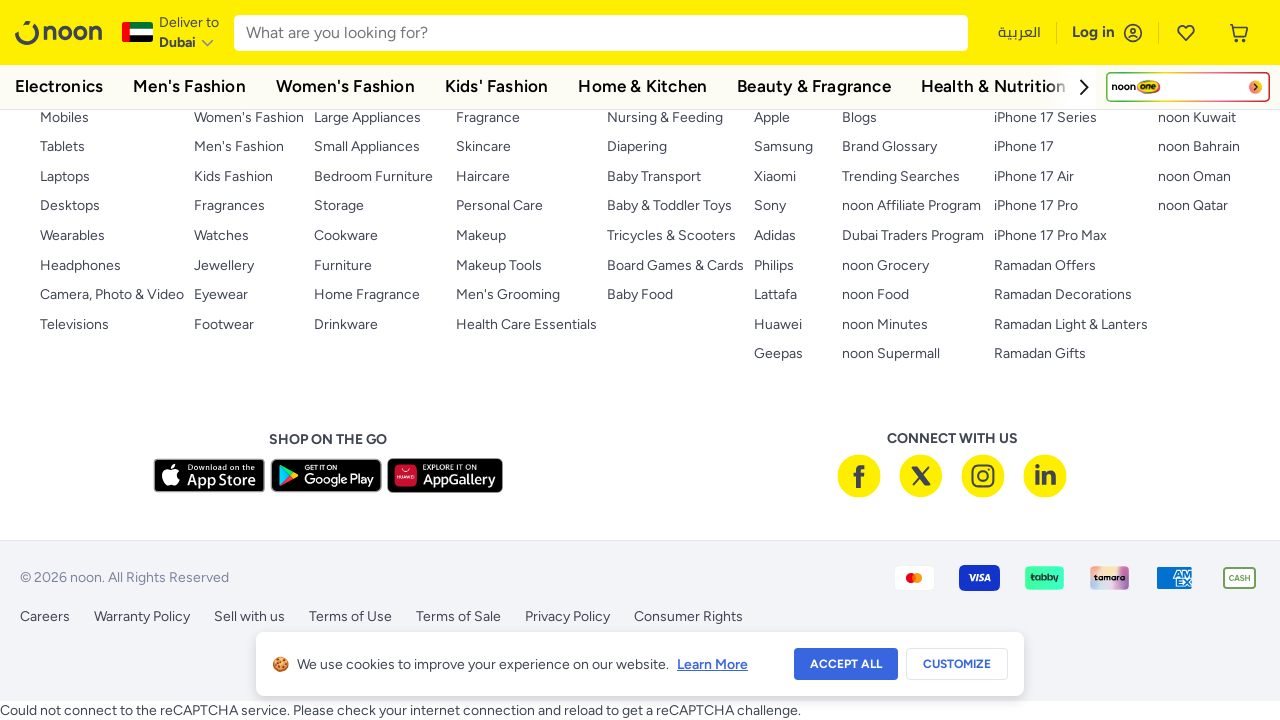

Scrolled down to find 'Top picks in mobiles' carousel (attempt 1)
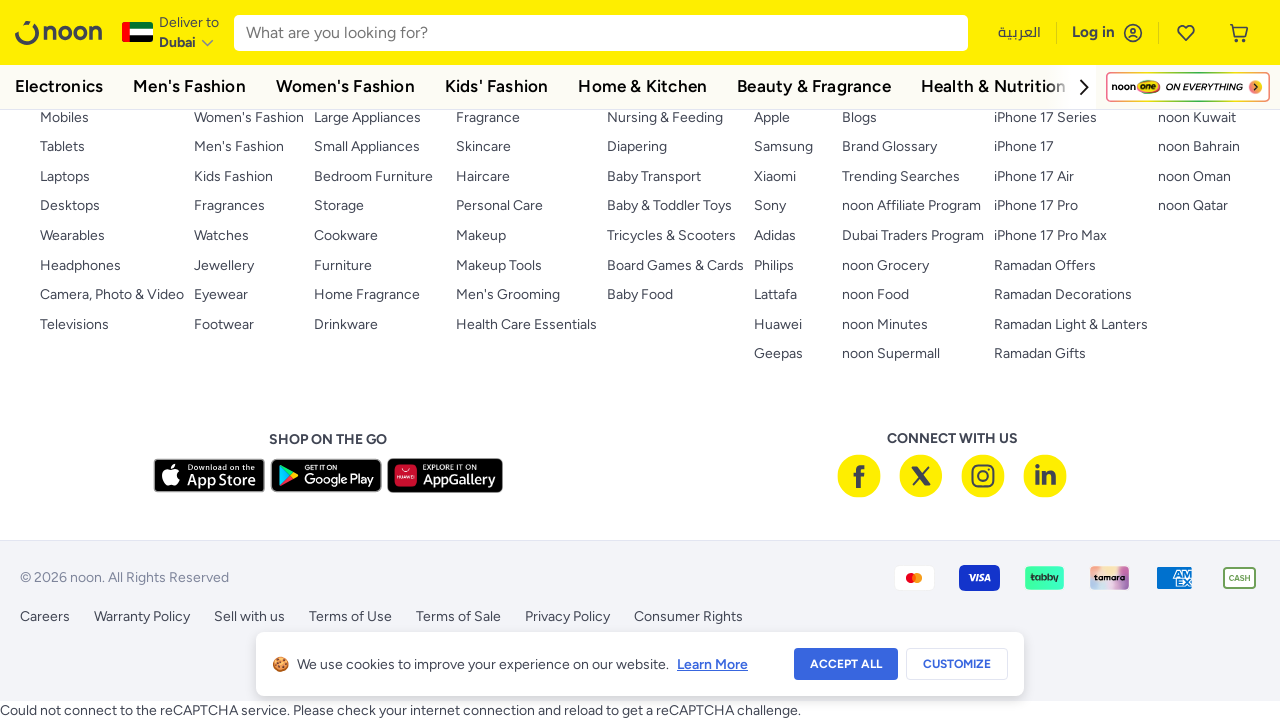

Waited 500ms for page to settle
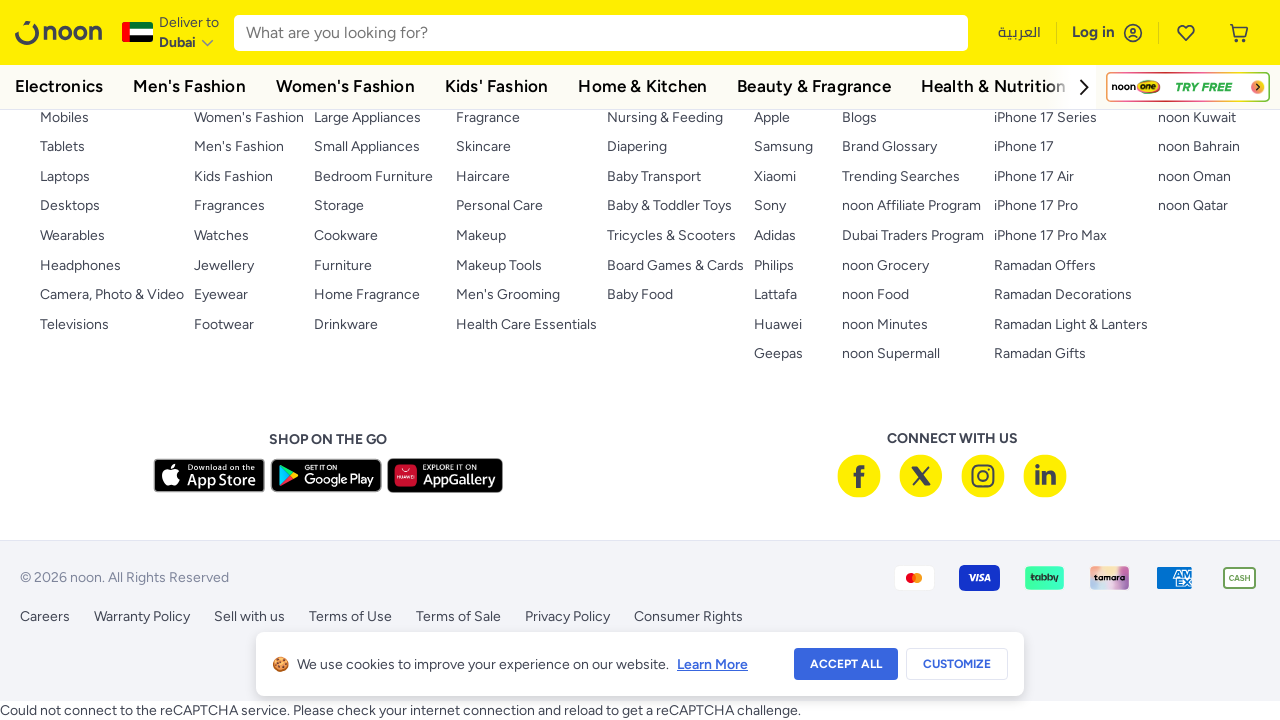

Scrolled down to find 'Top picks in mobiles' carousel (attempt 2)
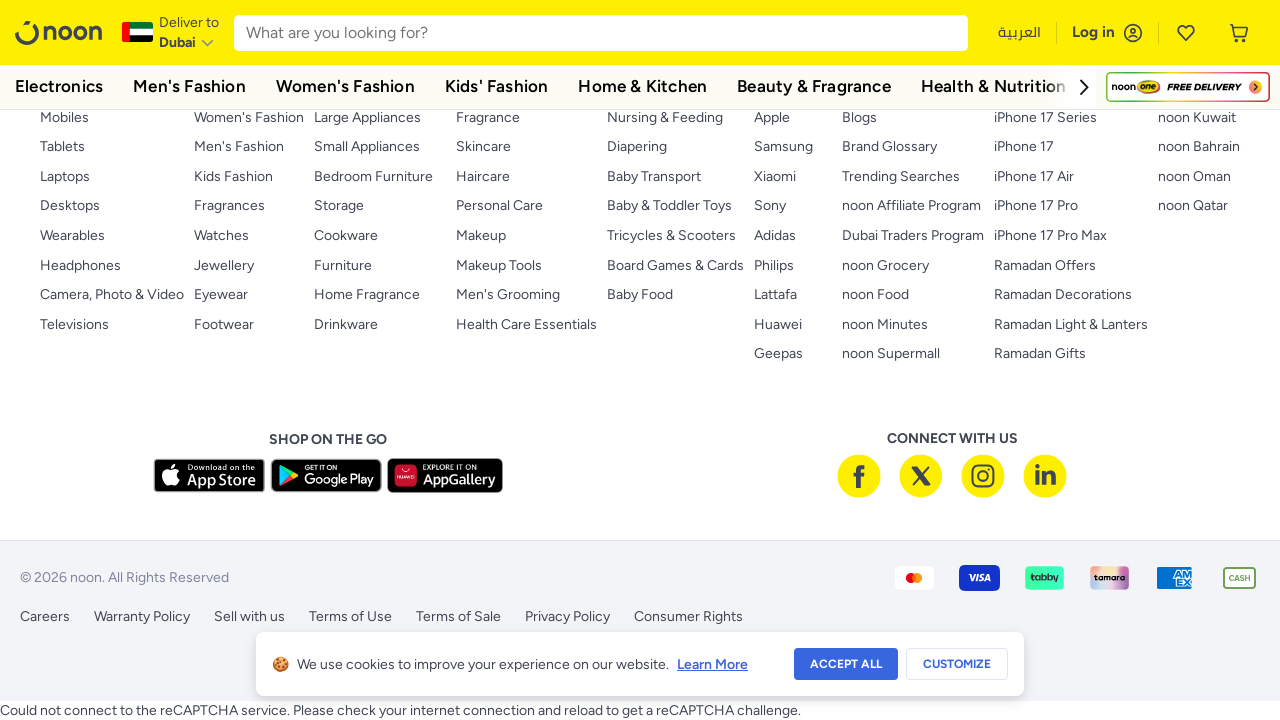

Waited 500ms for page to settle
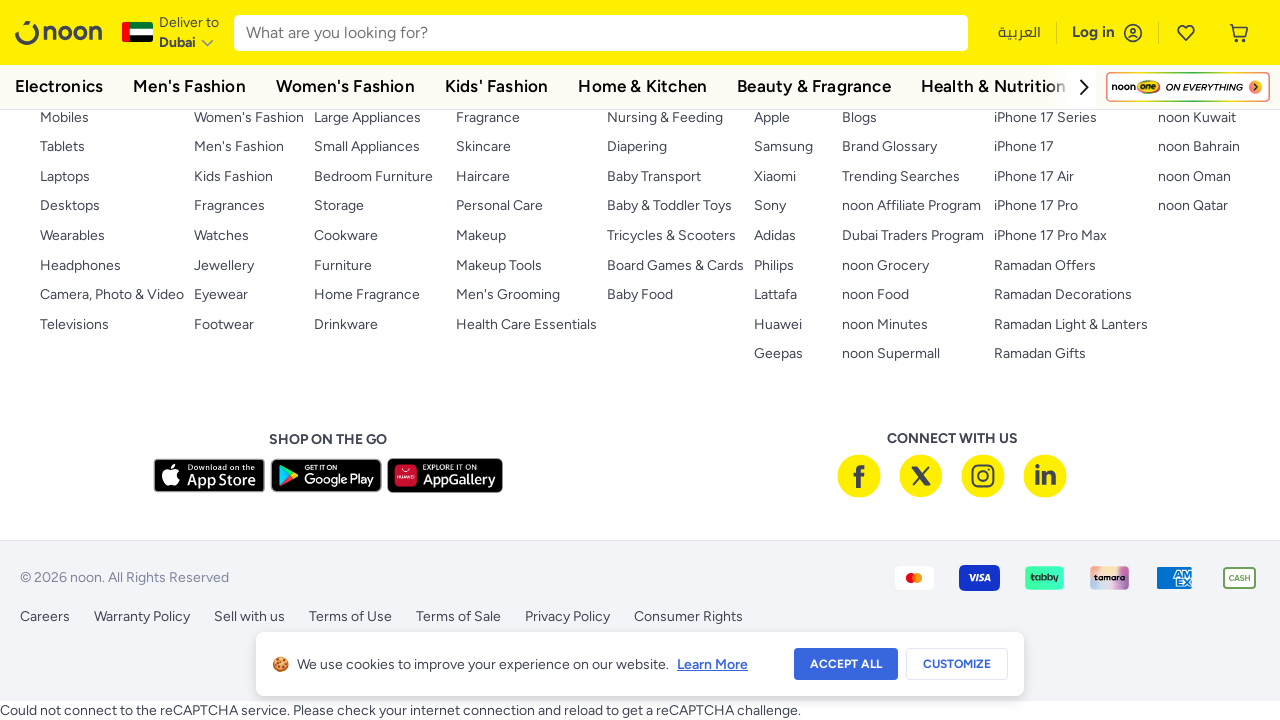

Scrolled down to find 'Top picks in mobiles' carousel (attempt 3)
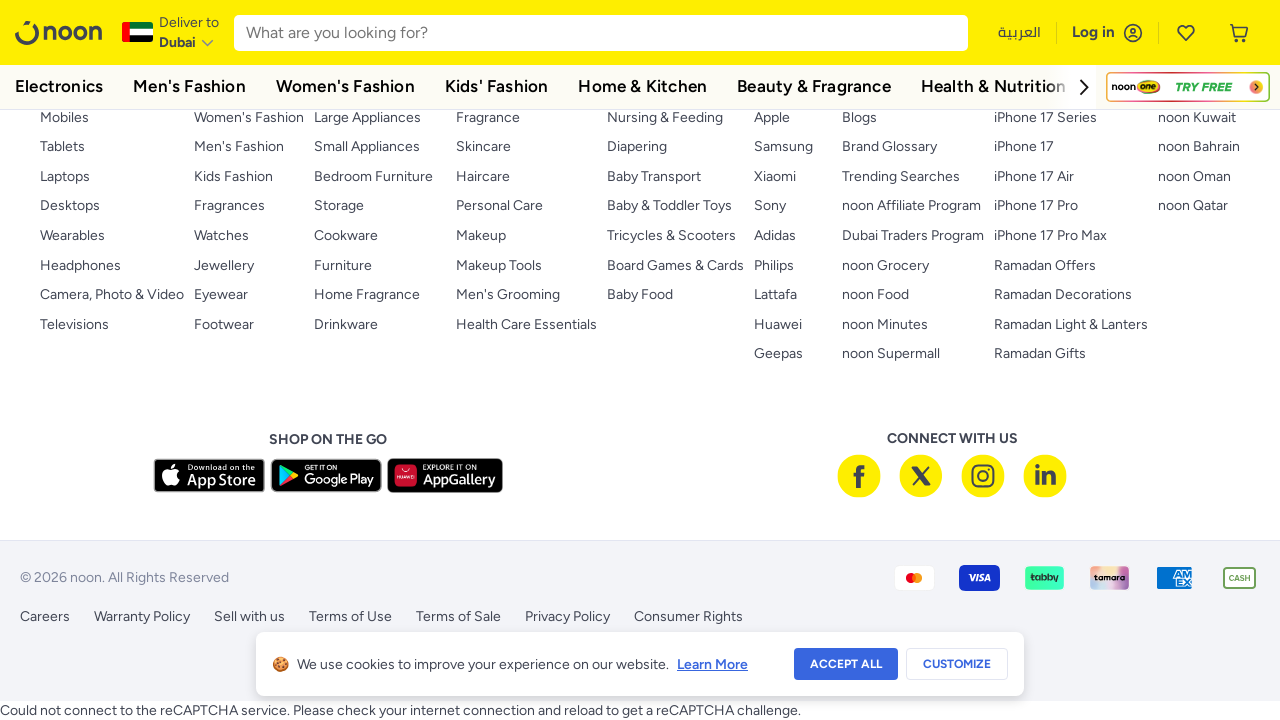

Waited 500ms for page to settle
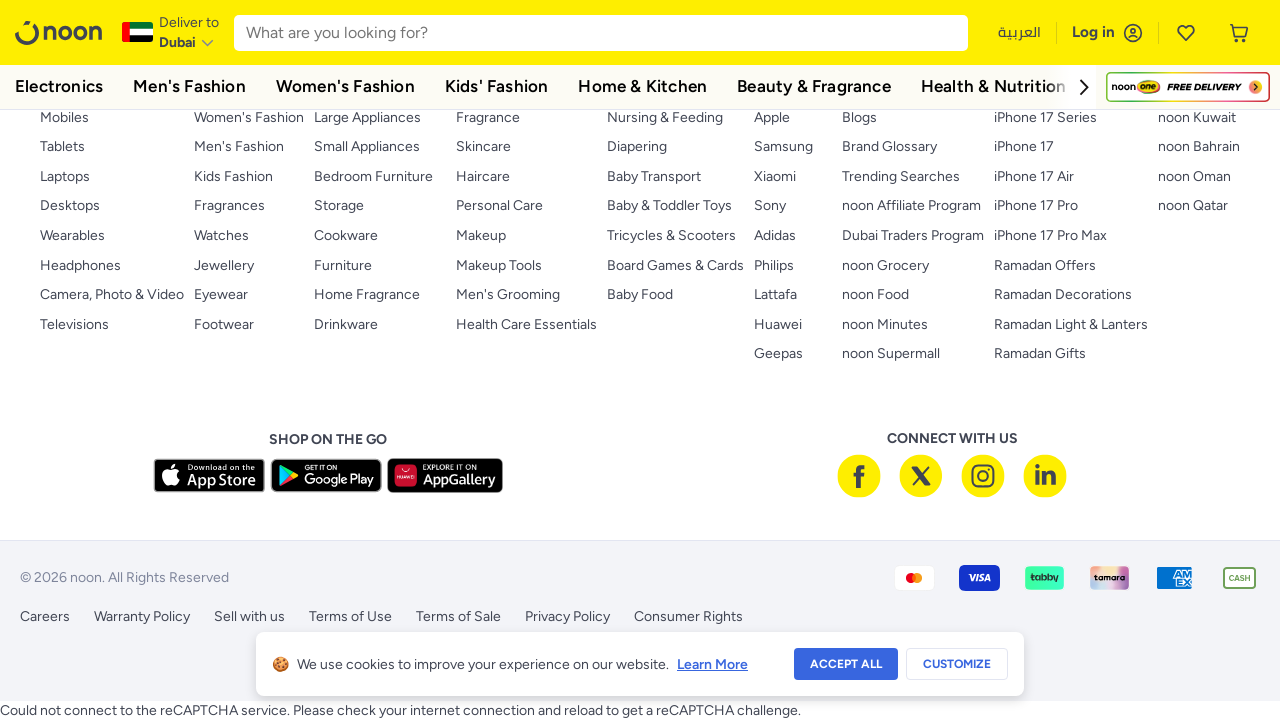

Scrolled down to find 'Top picks in mobiles' carousel (attempt 4)
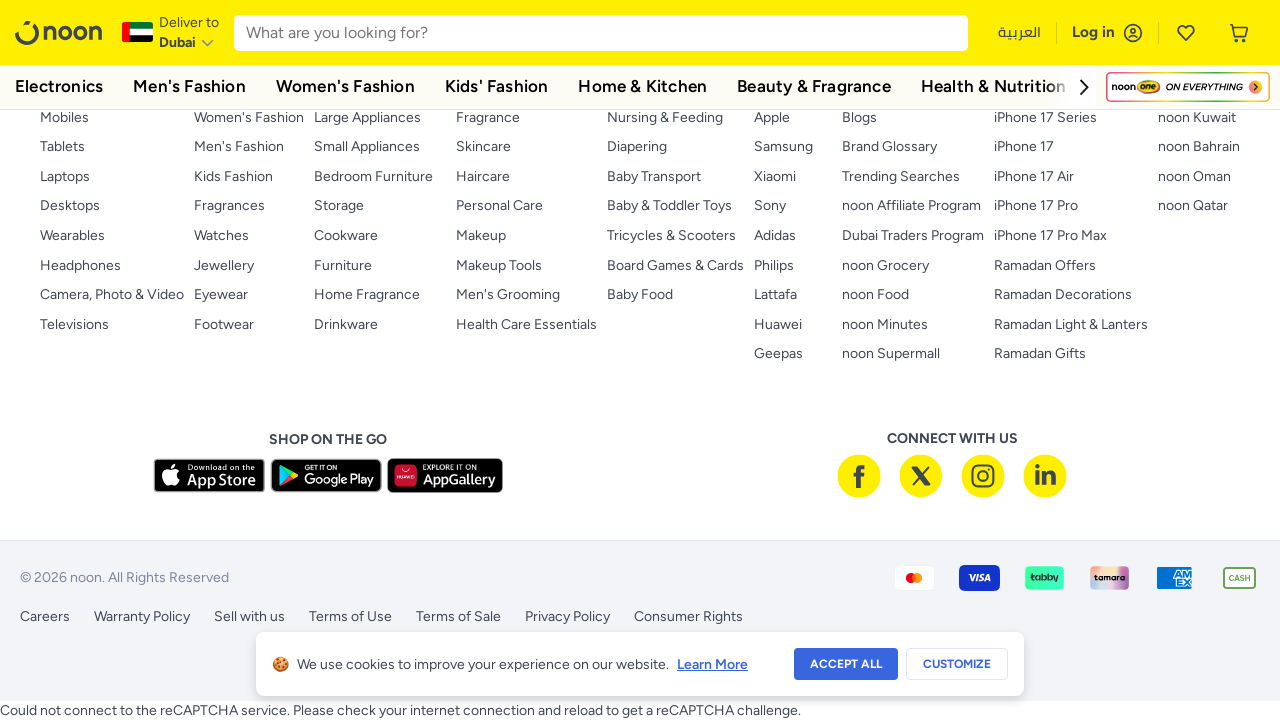

Waited 500ms for page to settle
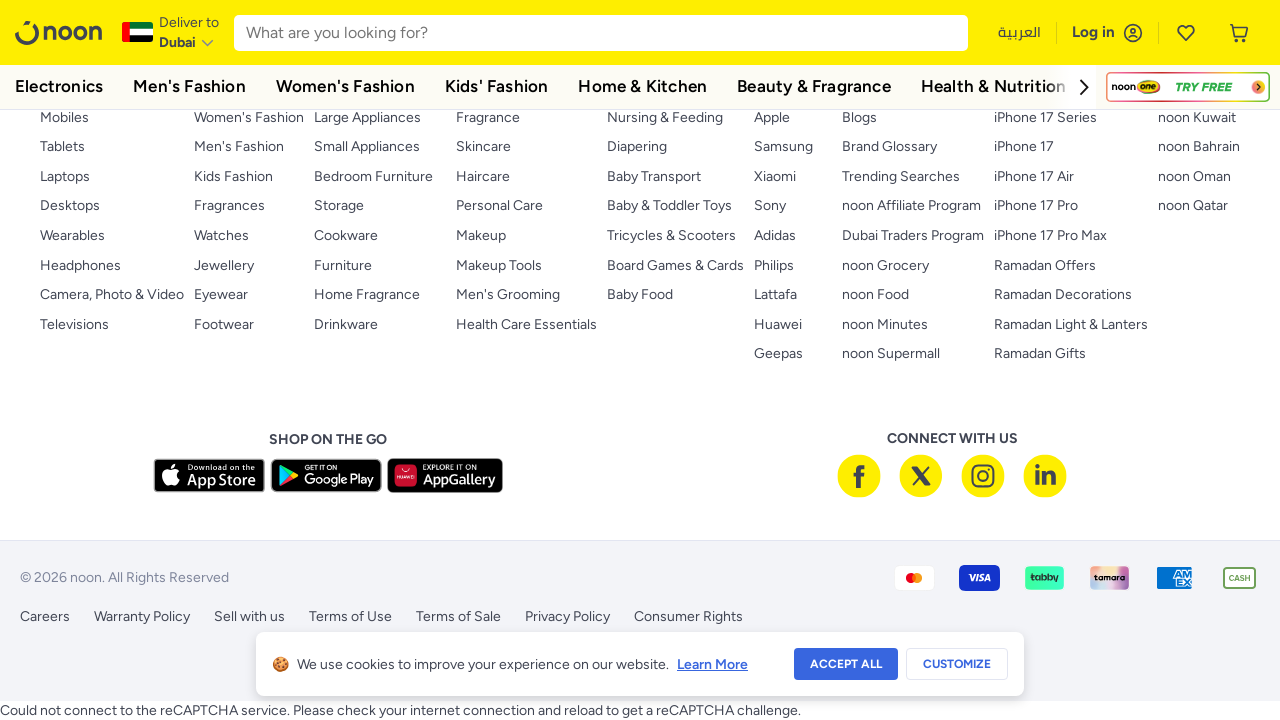

Scrolled down to find 'Top picks in mobiles' carousel (attempt 5)
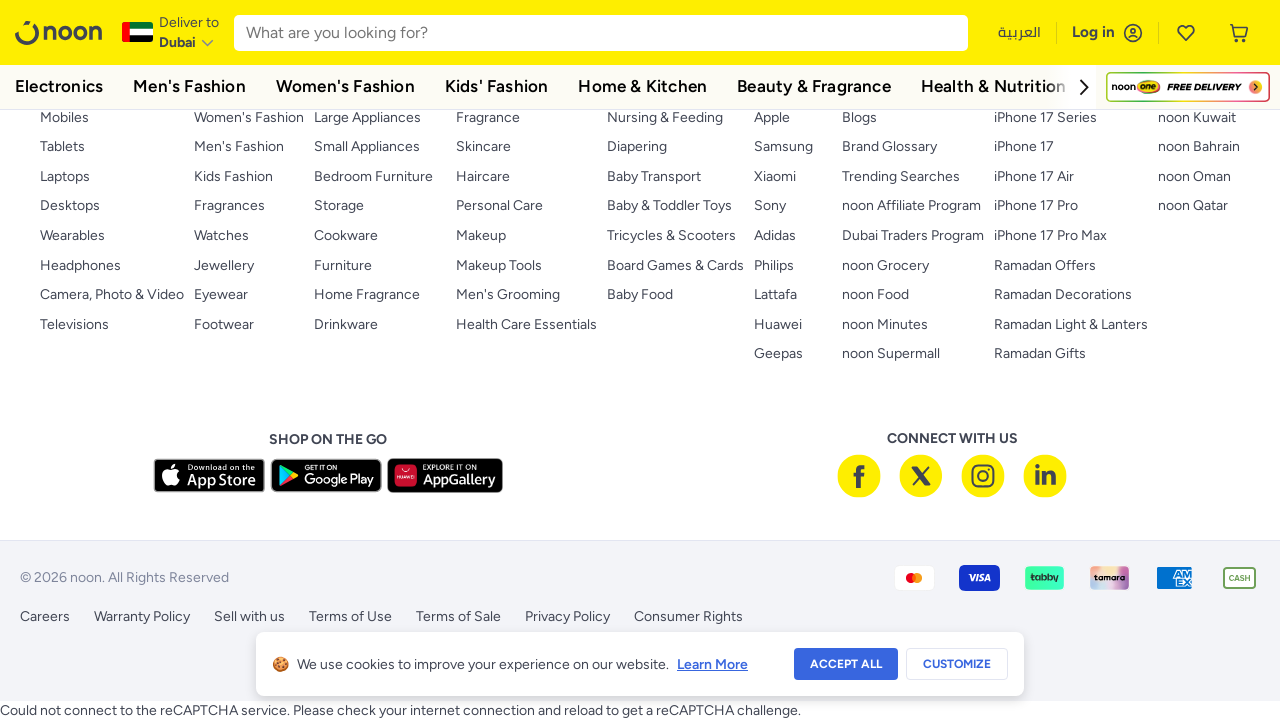

Waited 500ms for page to settle
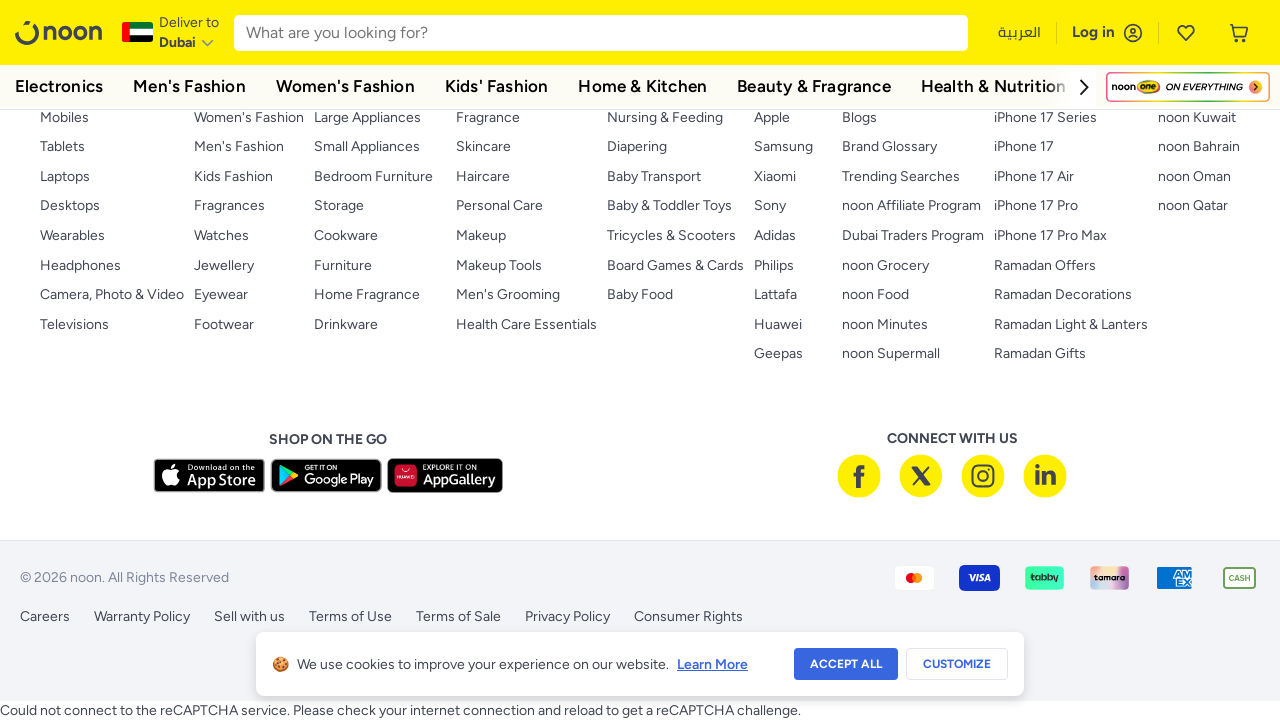

Scrolled down to find 'Top picks in mobiles' carousel (attempt 6)
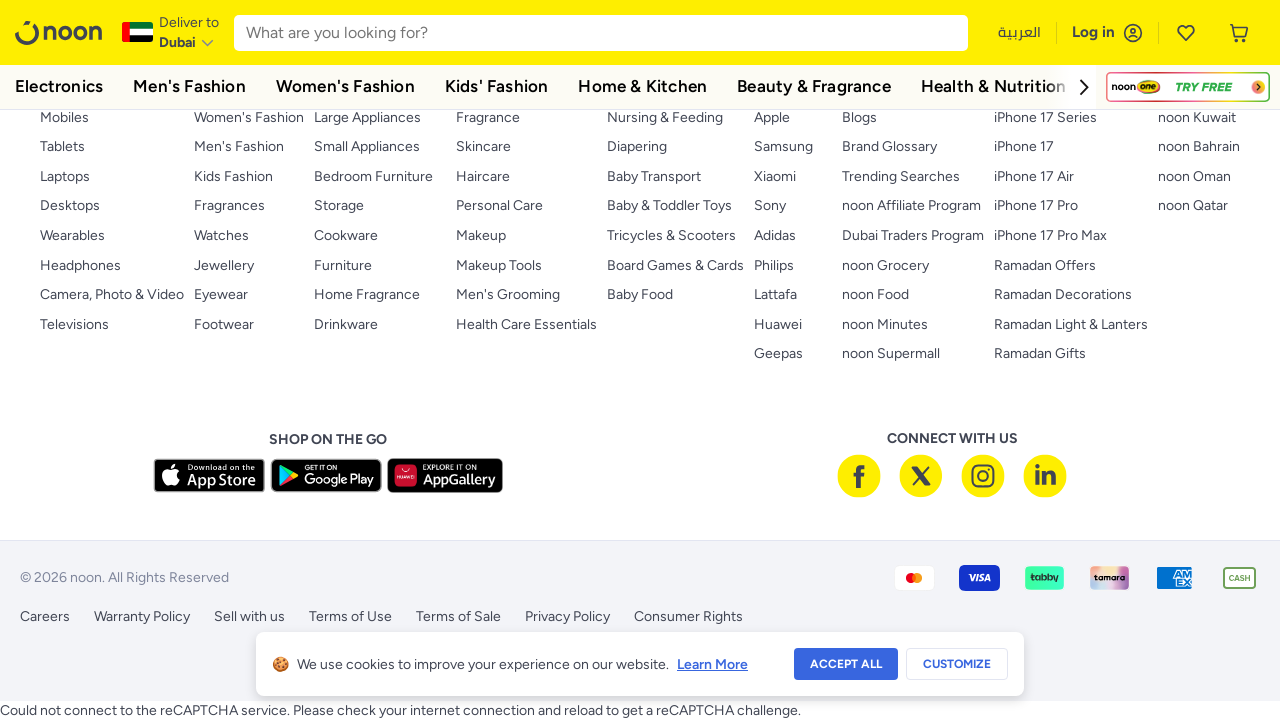

Waited 500ms for page to settle
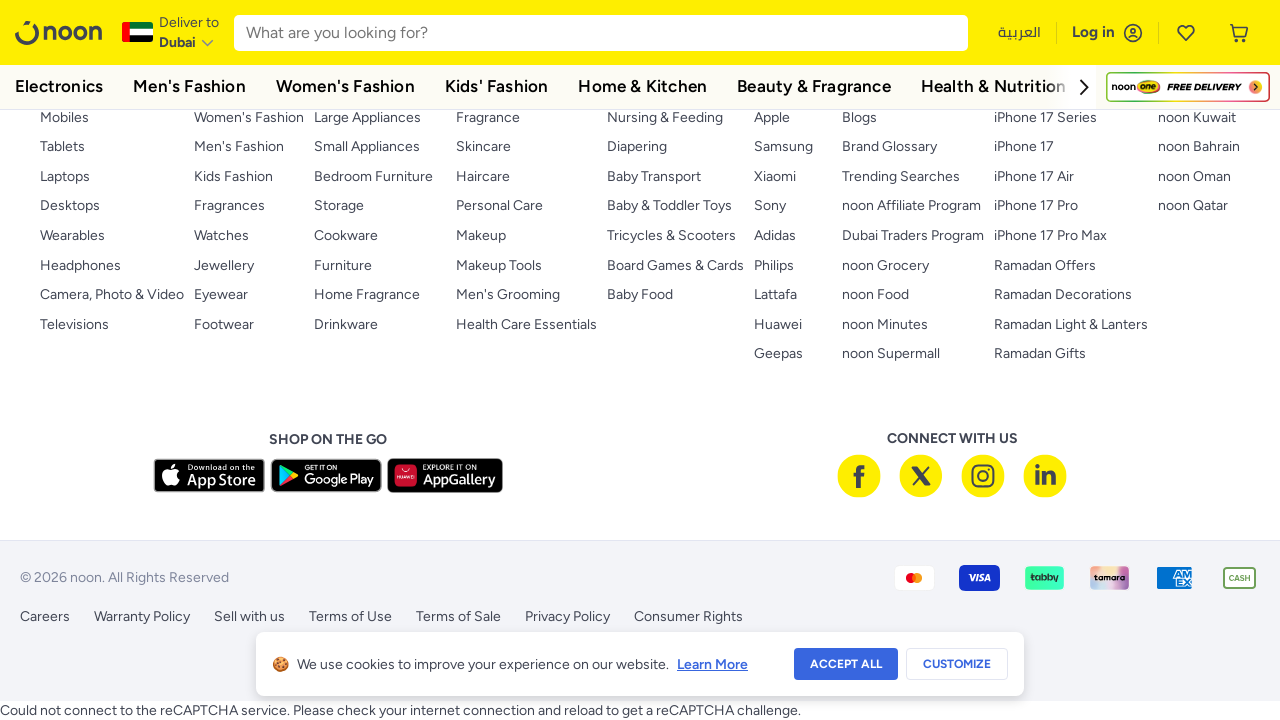

Scrolled down to find 'Top picks in mobiles' carousel (attempt 7)
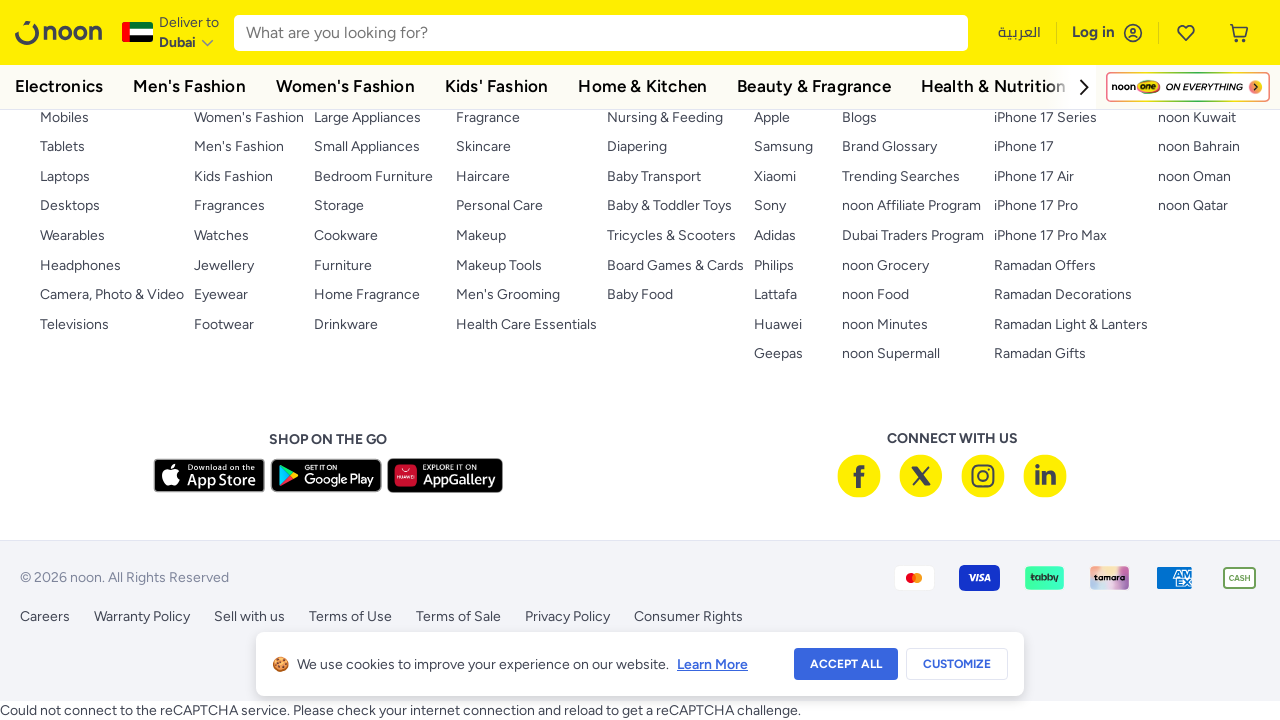

Waited 500ms for page to settle
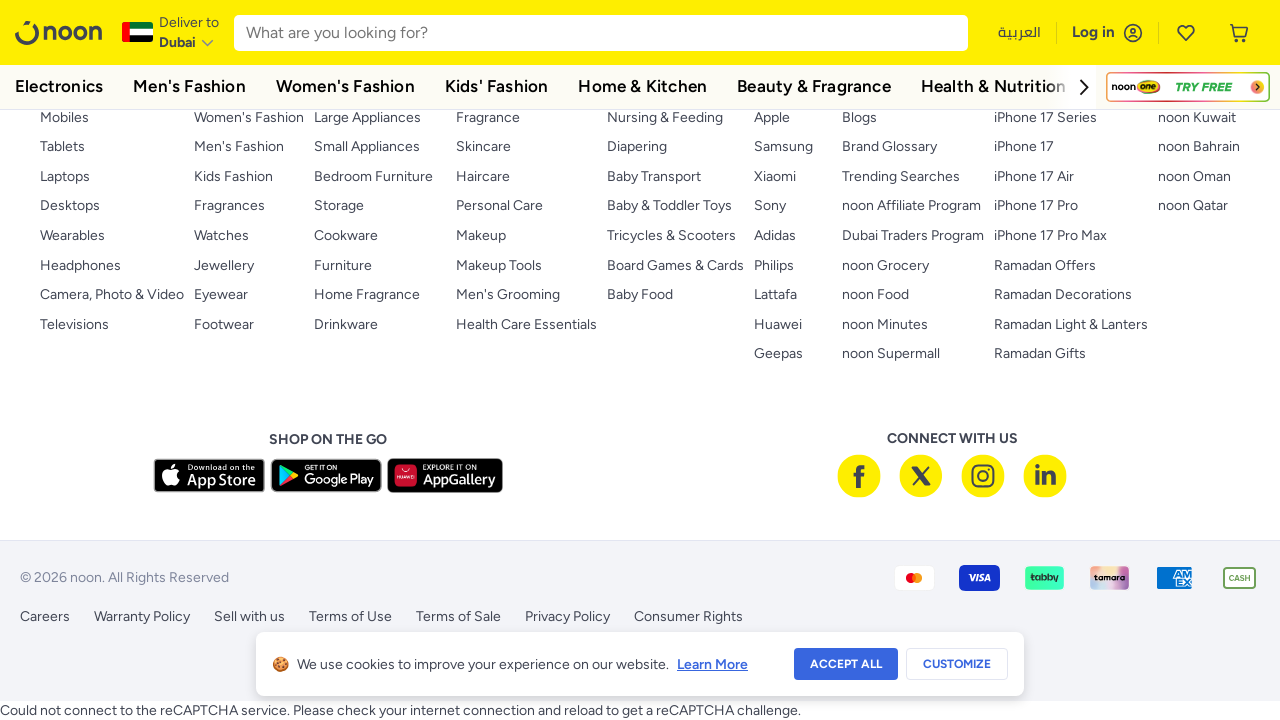

Scrolled down to find 'Top picks in mobiles' carousel (attempt 8)
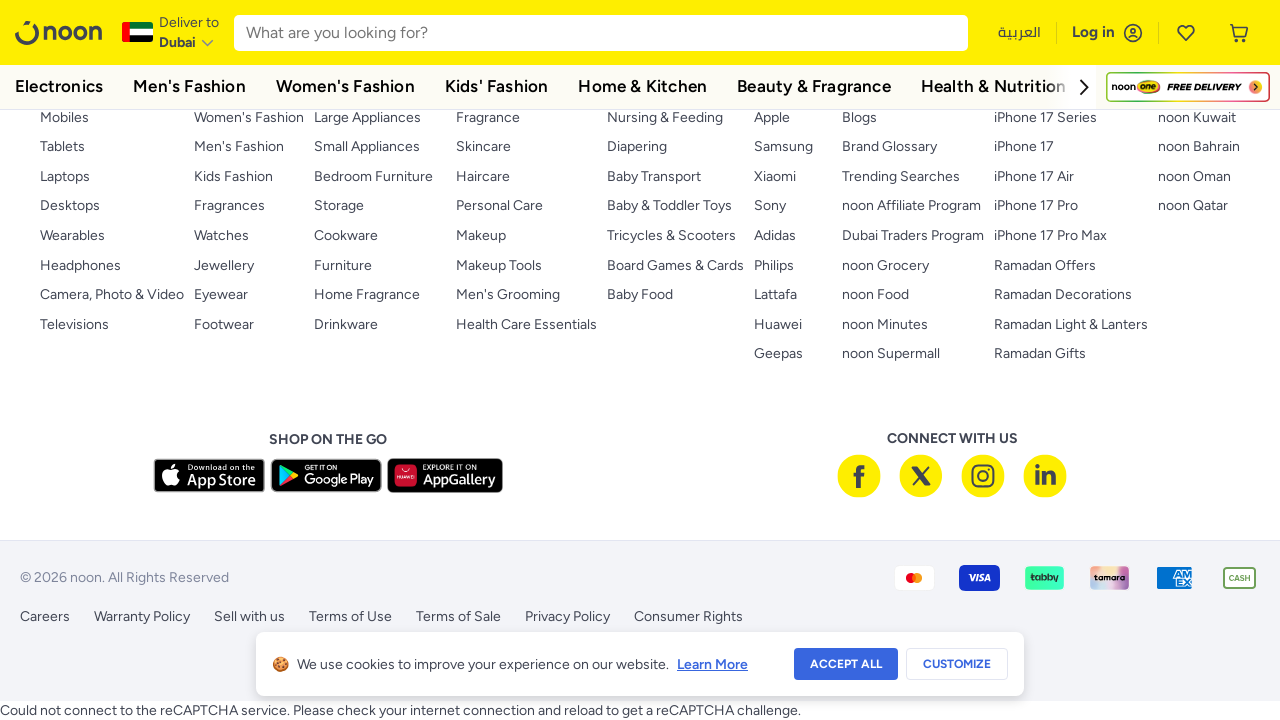

Waited 500ms for page to settle
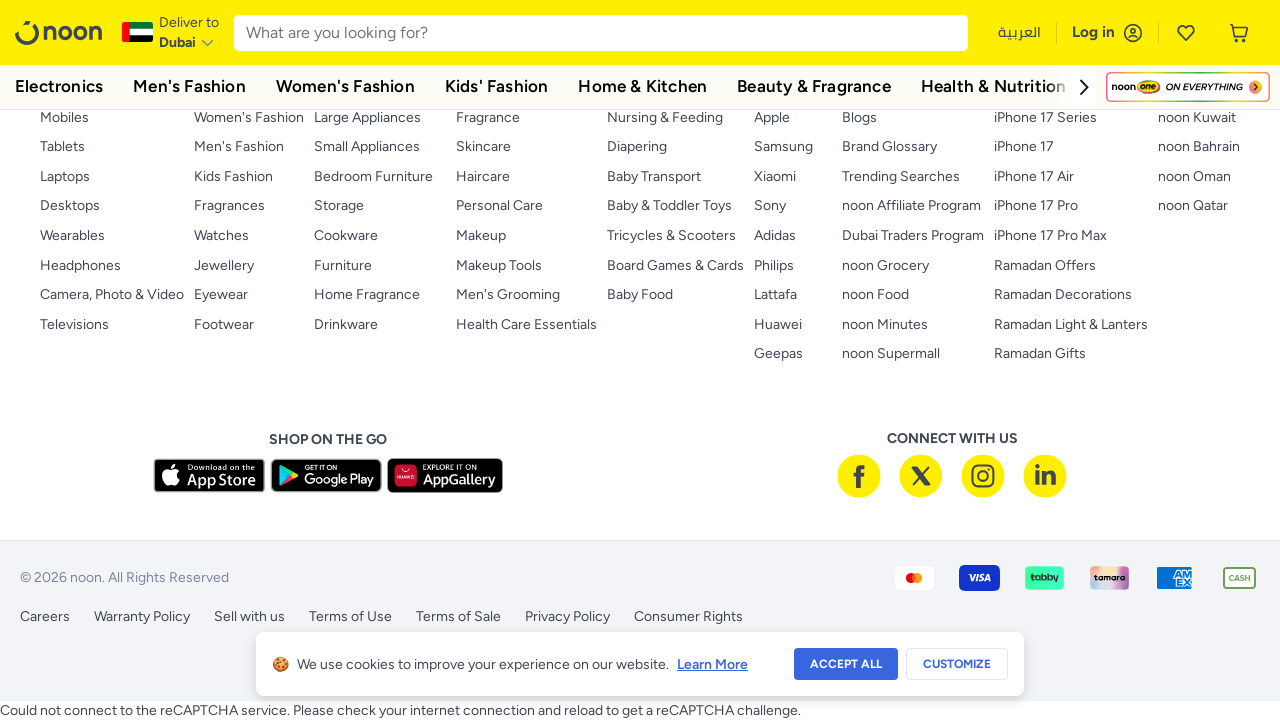

Scrolled down to find 'Top picks in mobiles' carousel (attempt 9)
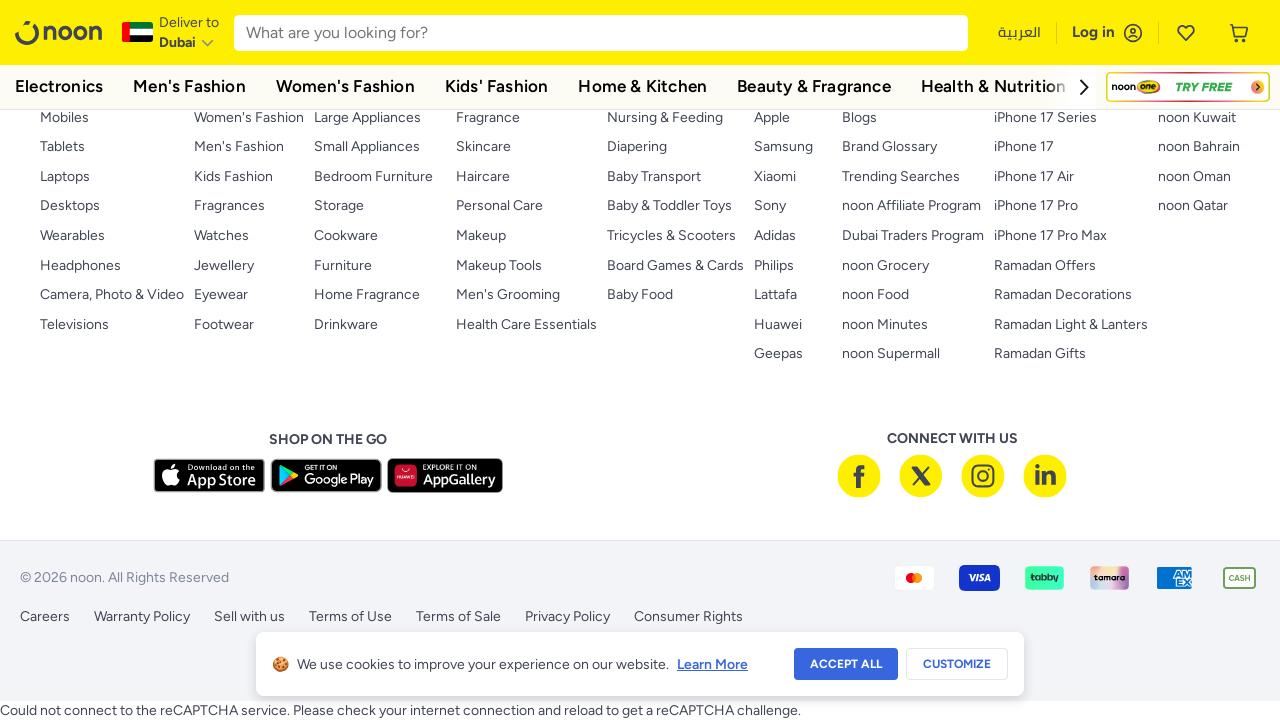

Waited 500ms for page to settle
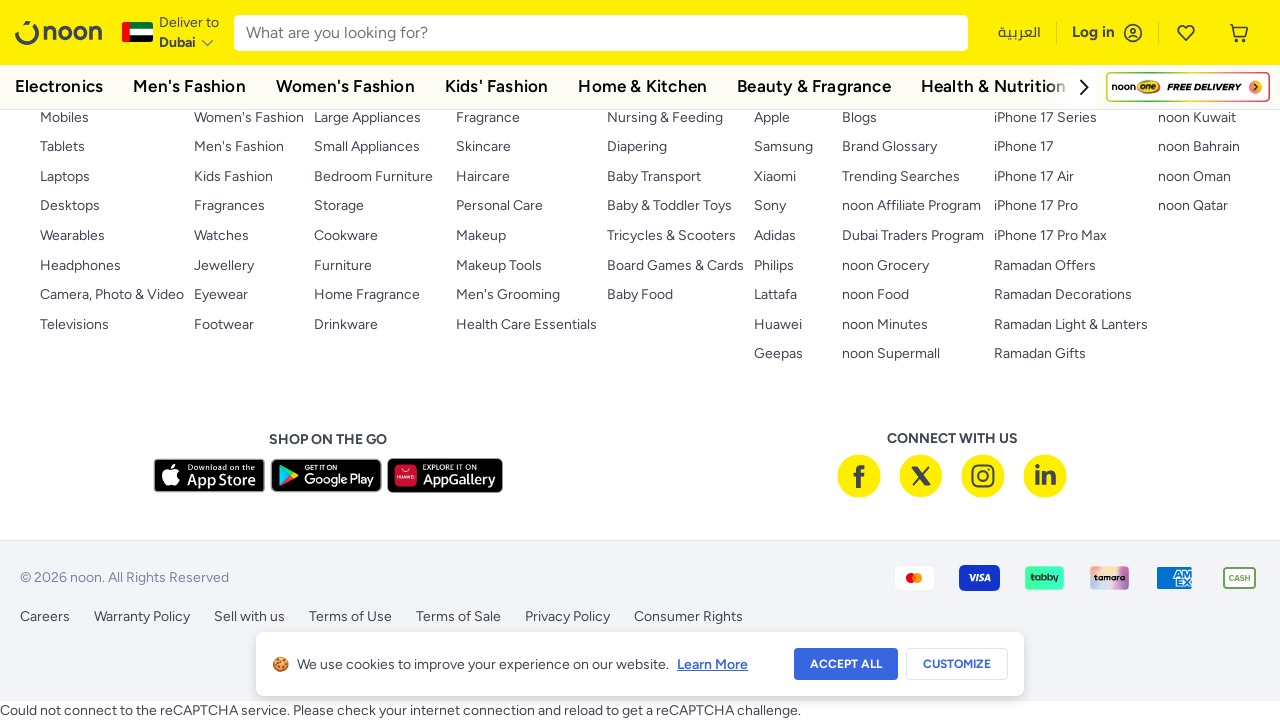

Scrolled down to find 'Top picks in mobiles' carousel (attempt 10)
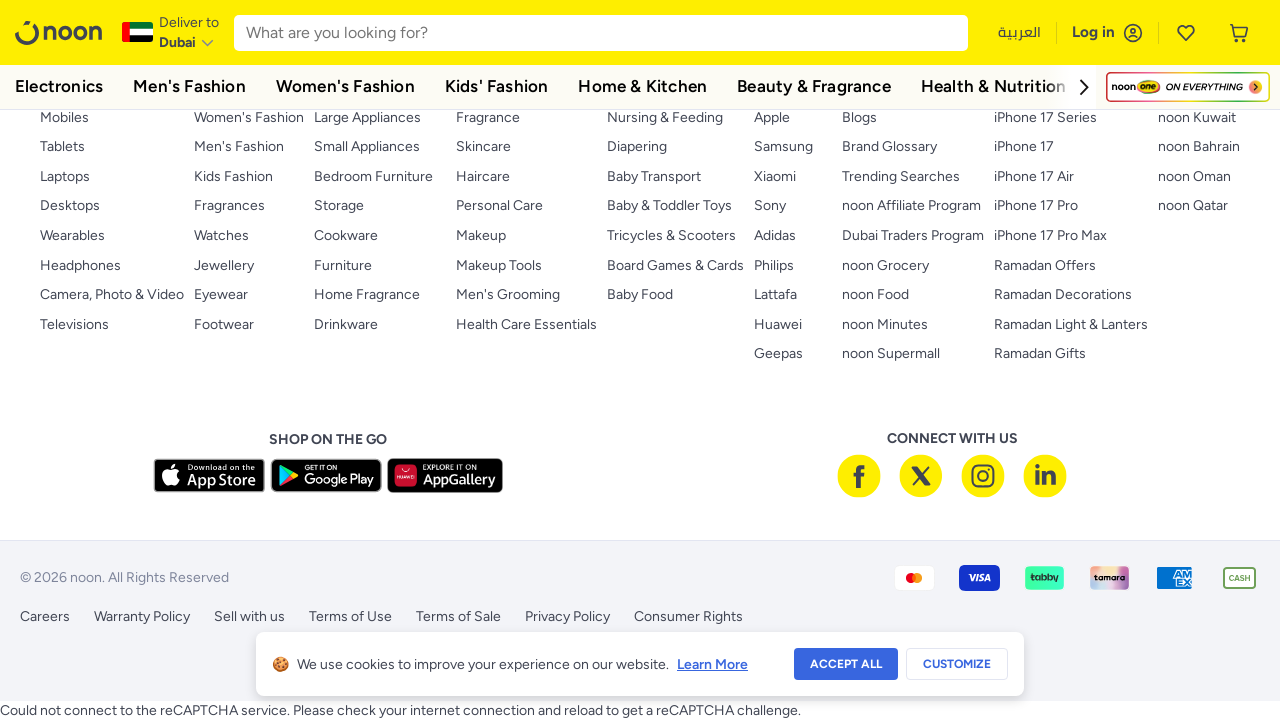

Waited 500ms for page to settle
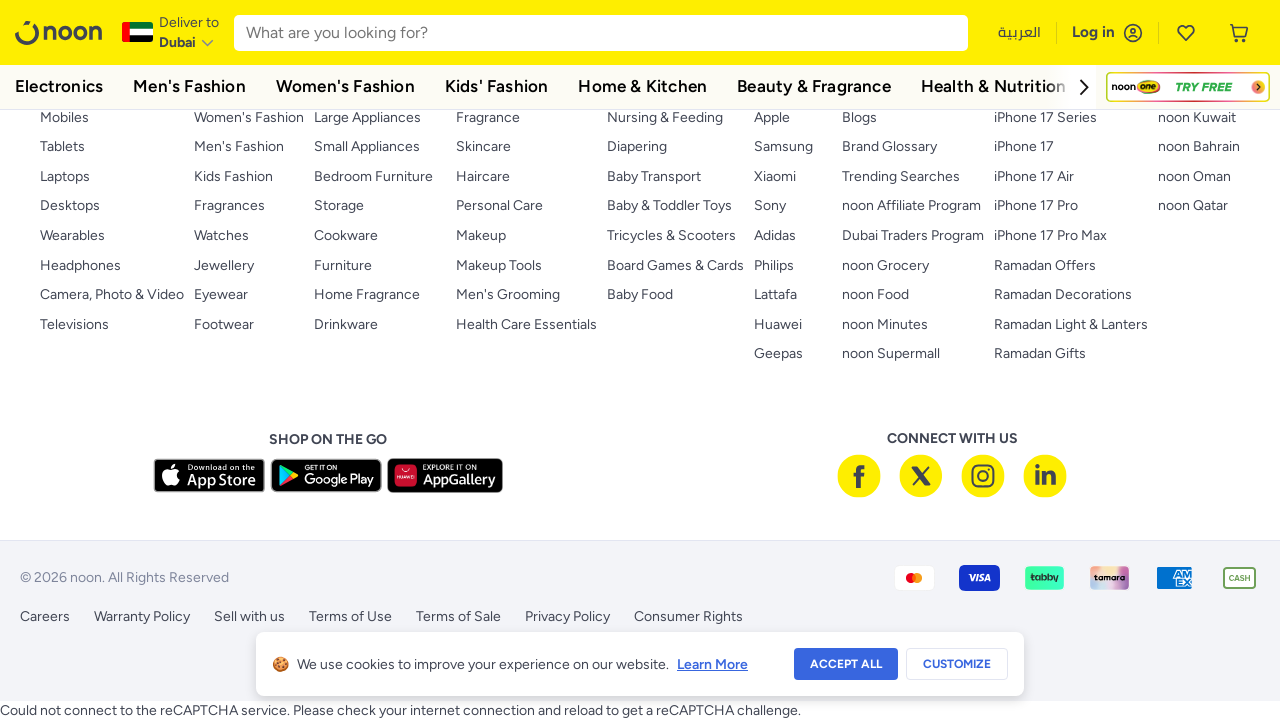

Final wait of 1000ms to ensure page is fully loaded
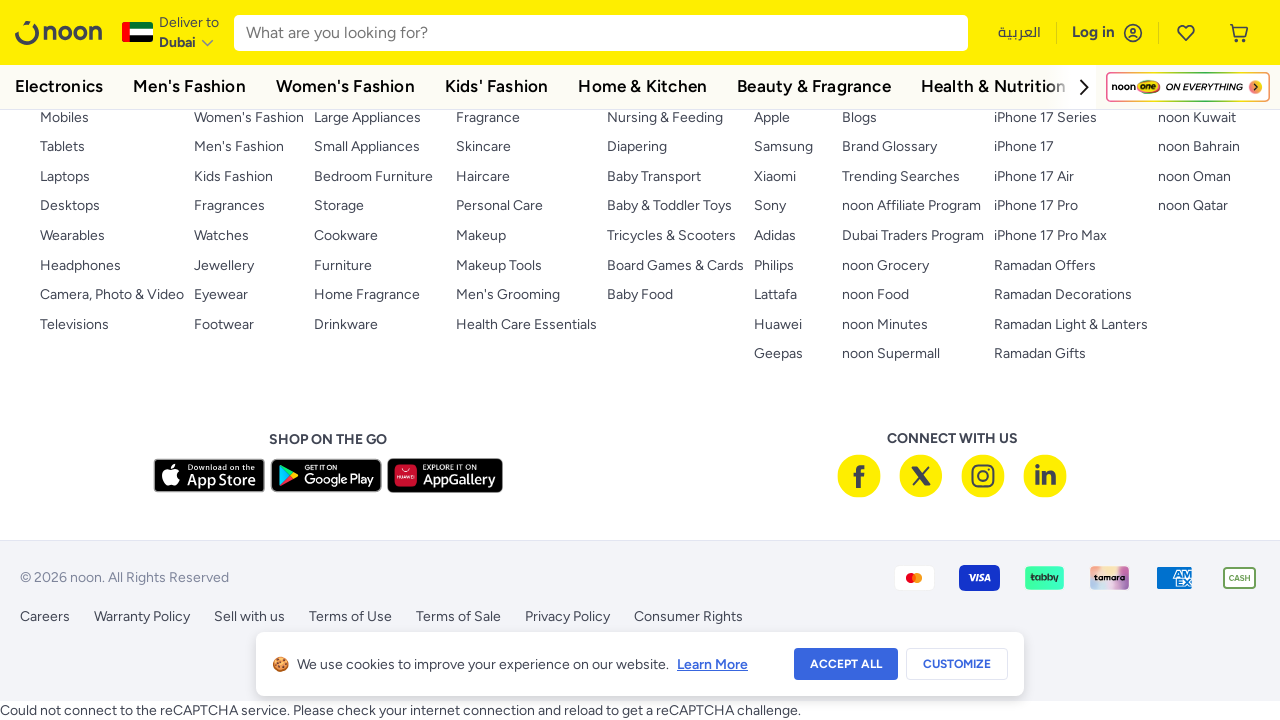

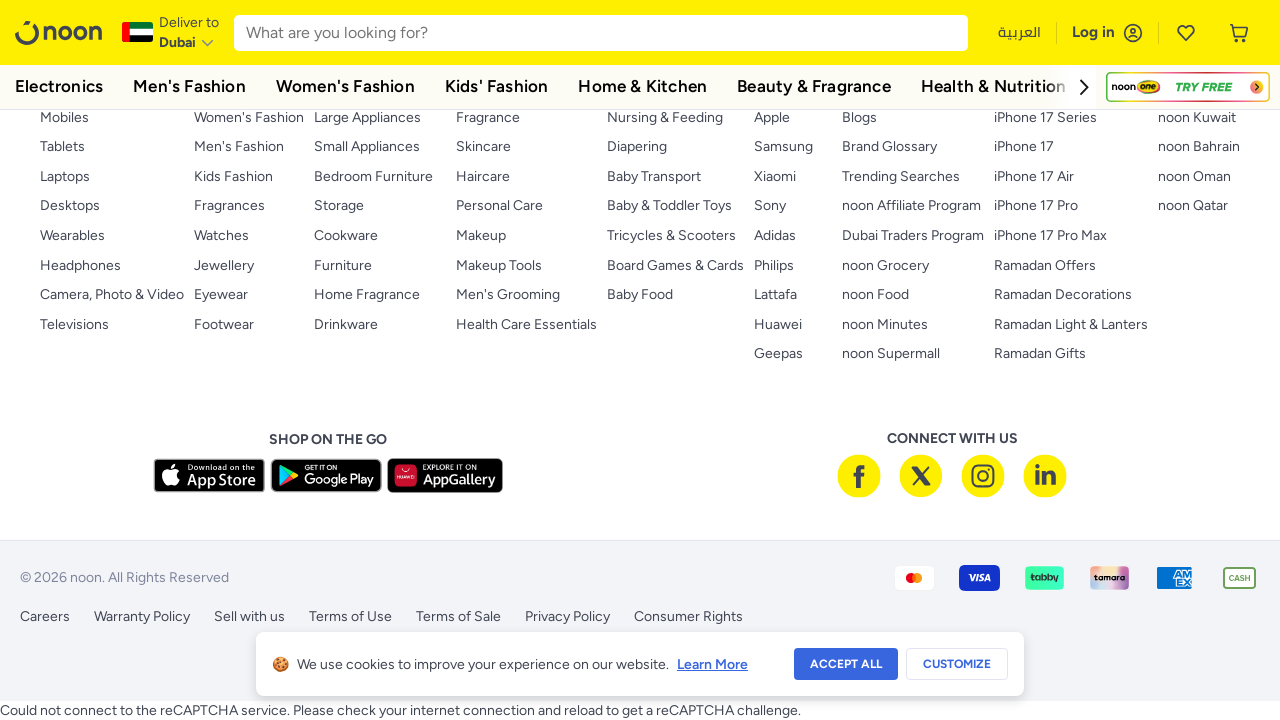